Tests calendar date picker functionality by opening a date picker, navigating to a target month/year, and selecting a specific date.

Starting URL: https://www.hyrtutorials.com/p/calendar-practice.html

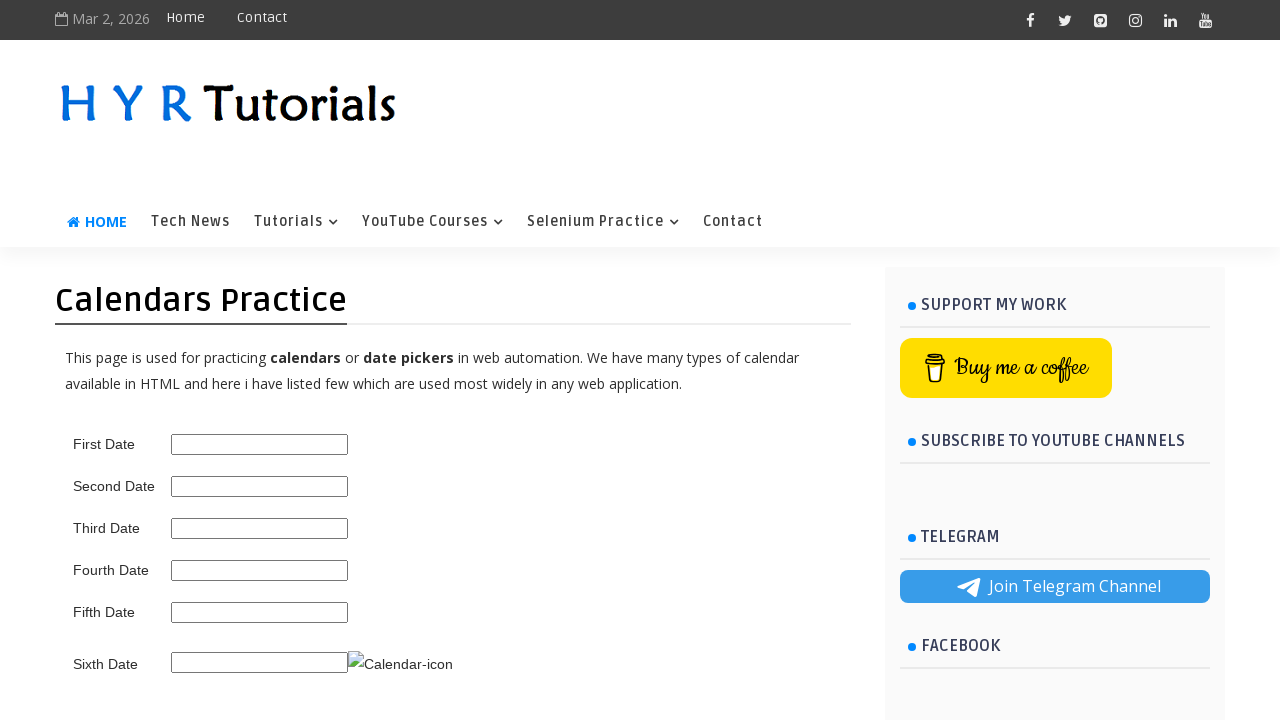

Clicked on the first date picker to open calendar at (260, 444) on #first_date_picker
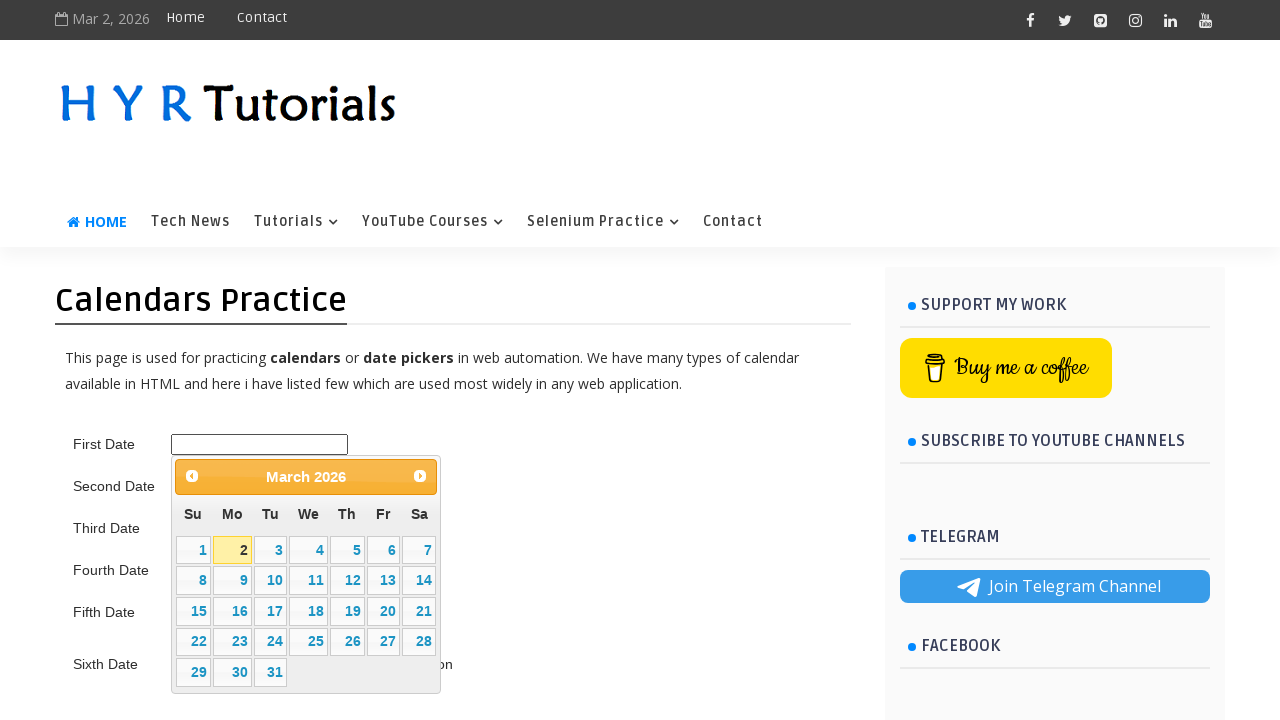

Calendar appeared and loaded
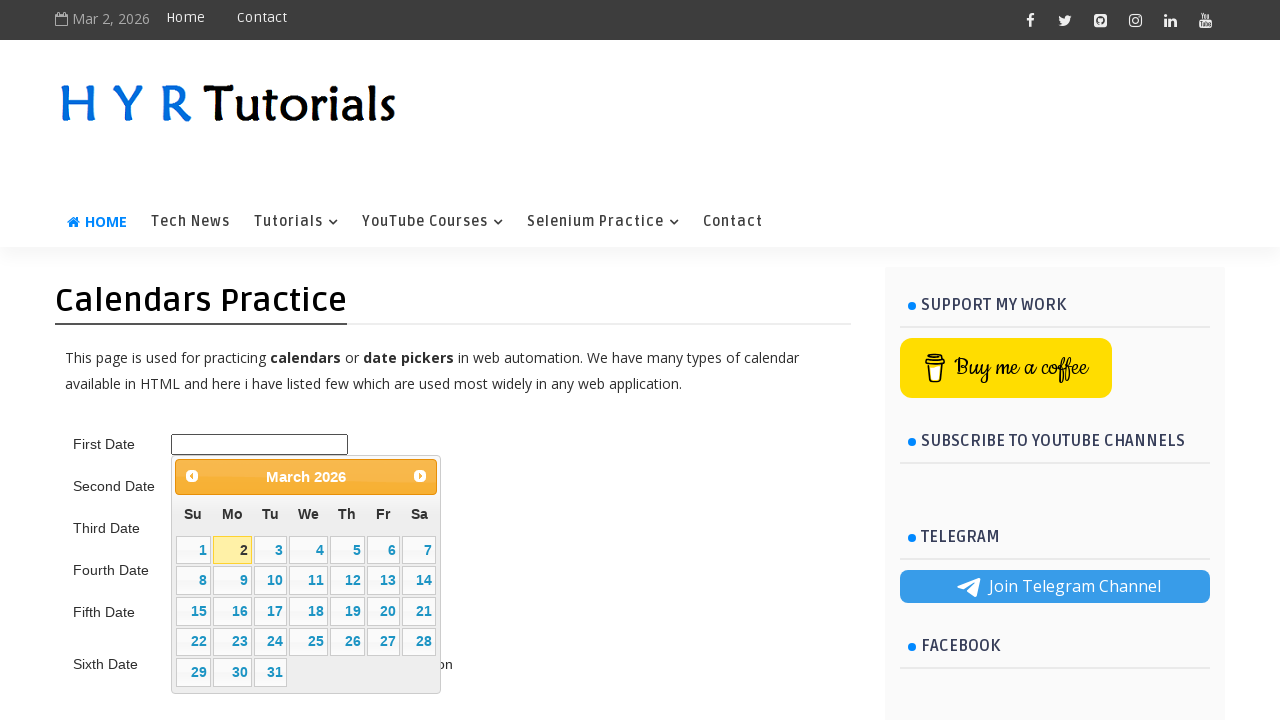

Retrieved current calendar date: month=2, year=2026
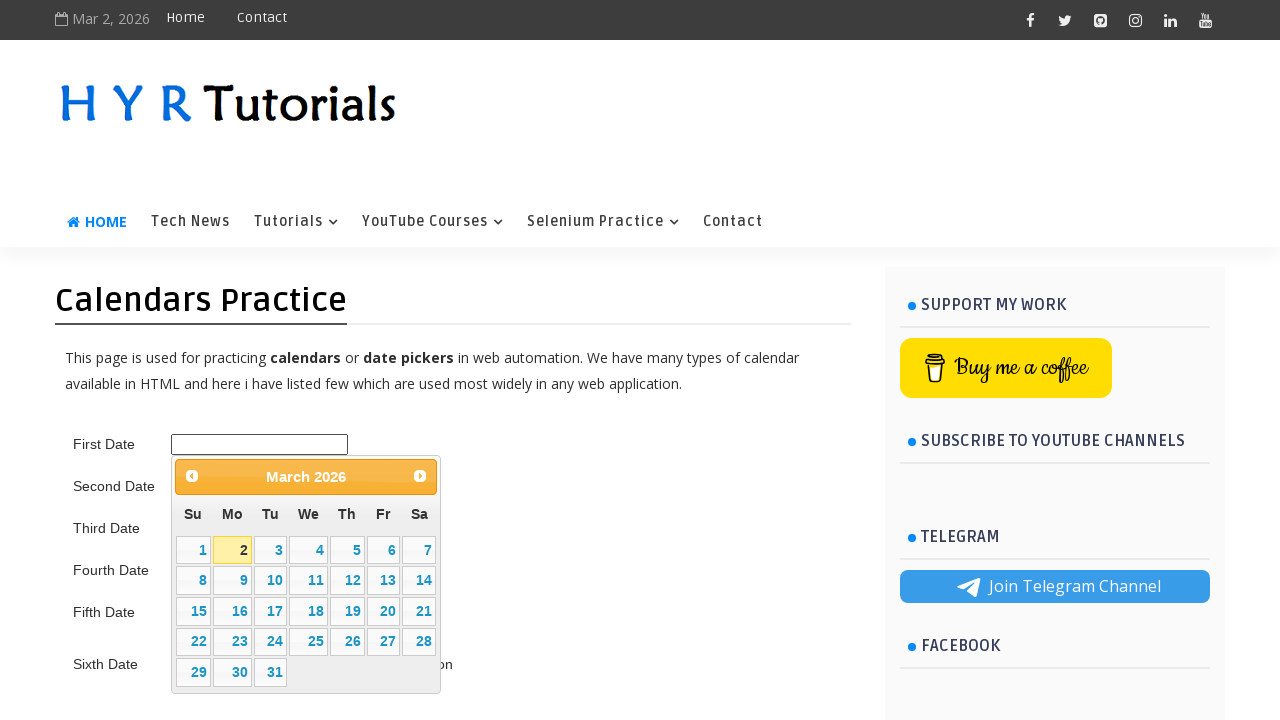

Clicked next button to navigate forward in calendar at (420, 476) on .ui-datepicker-next
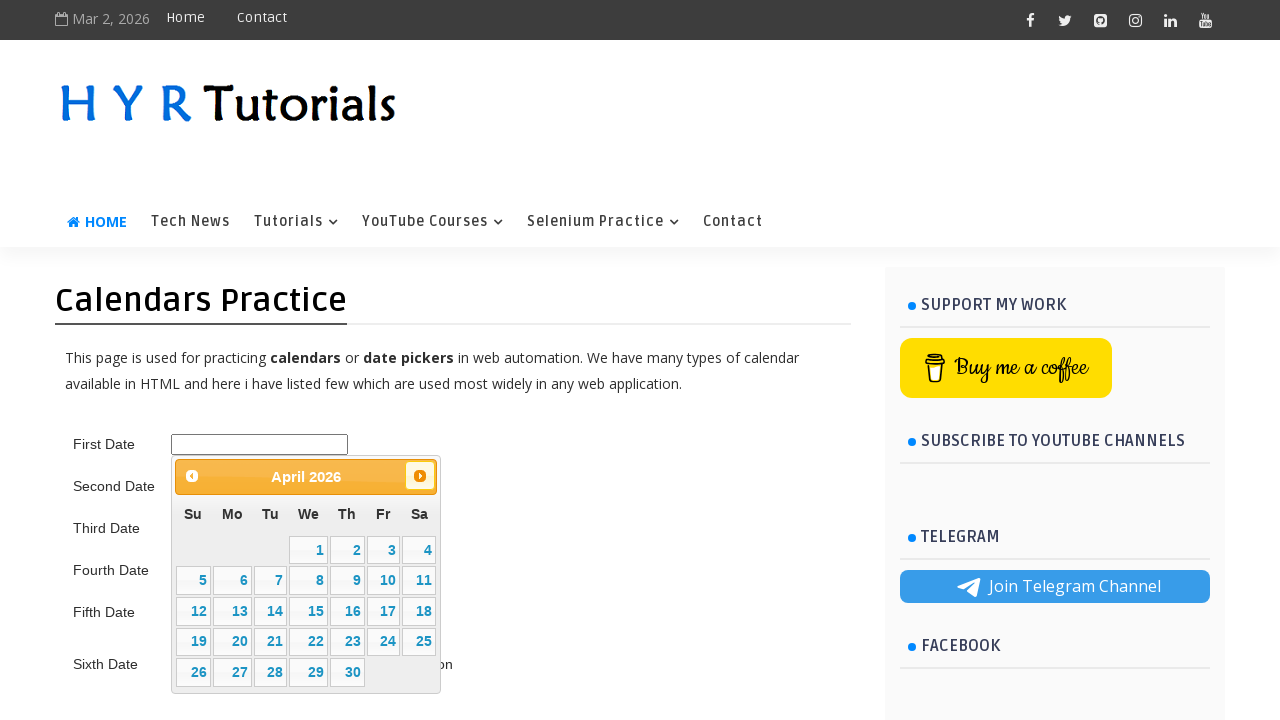

Waited 200ms for calendar to update
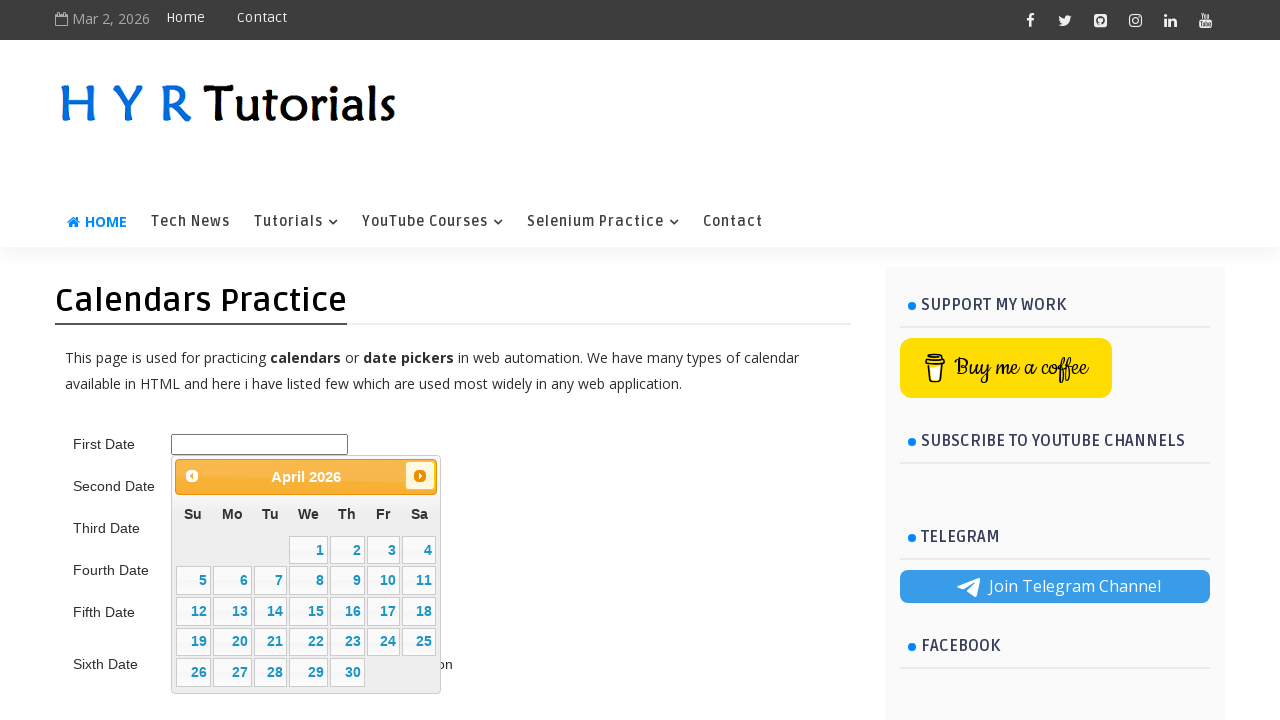

Updated calendar date: month=3, year=2026
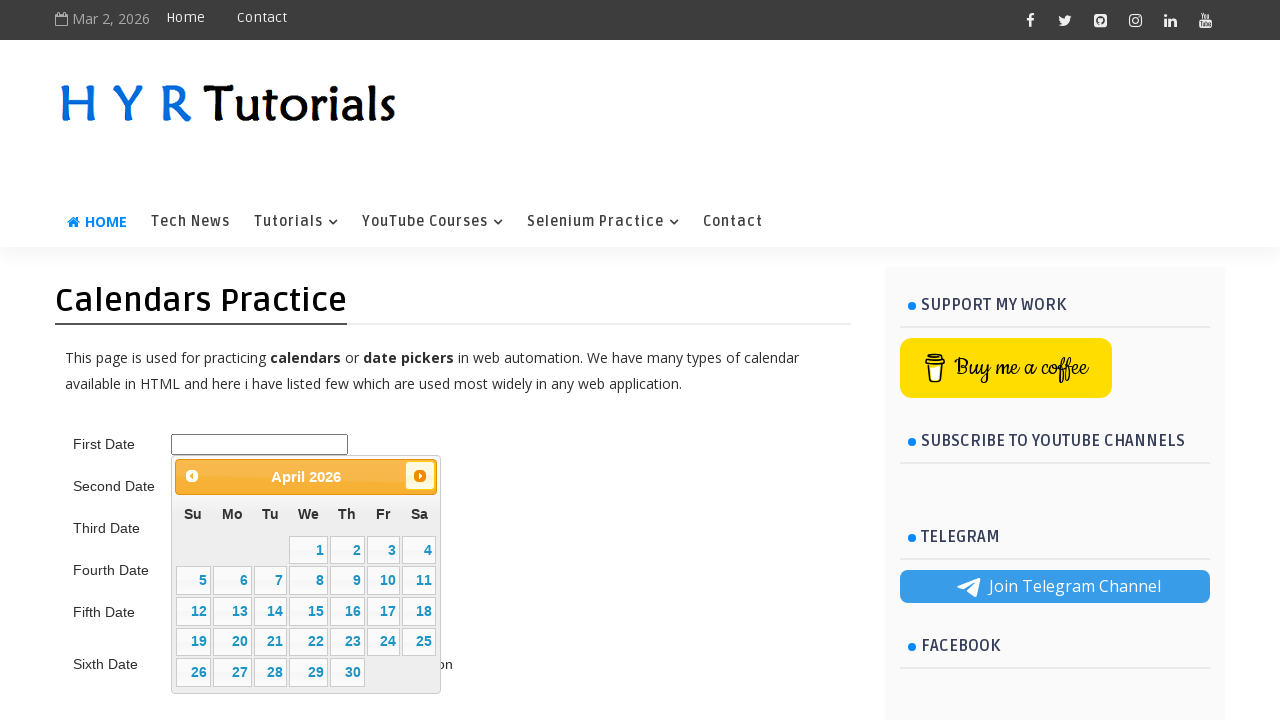

Clicked next button to navigate forward in calendar at (420, 476) on .ui-datepicker-next
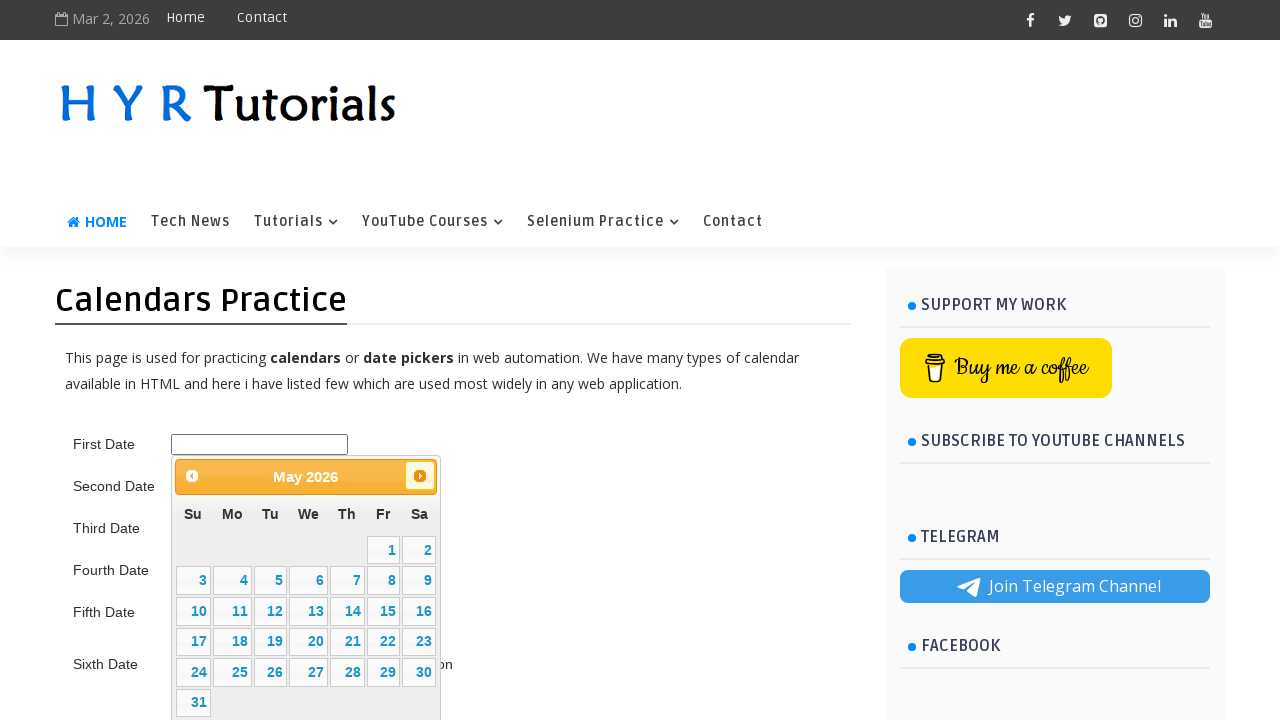

Waited 200ms for calendar to update
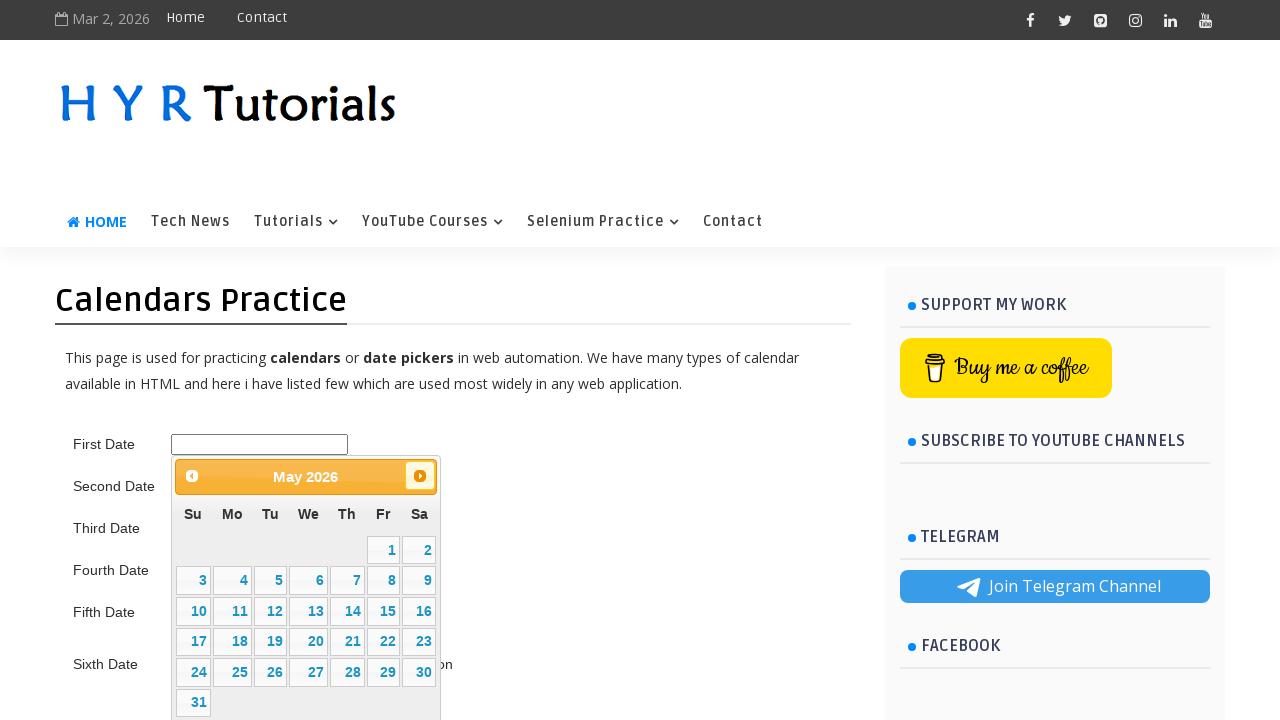

Updated calendar date: month=4, year=2026
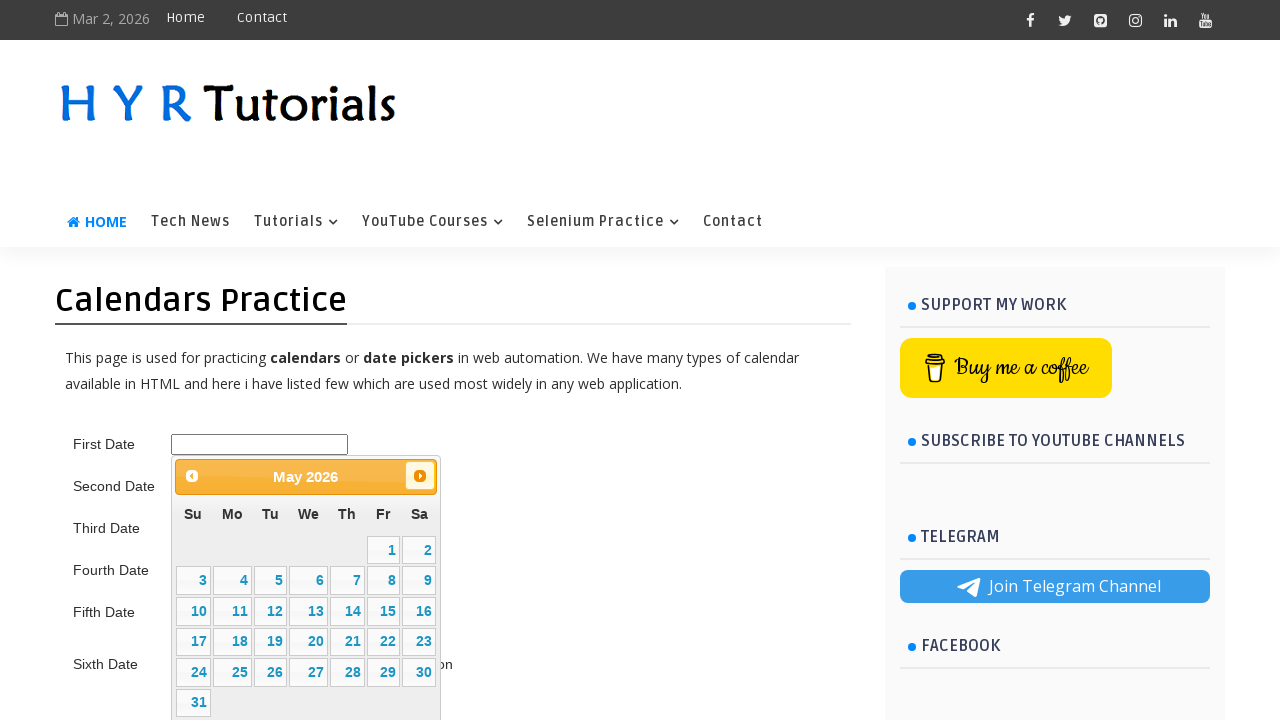

Clicked next button to navigate forward in calendar at (420, 476) on .ui-datepicker-next
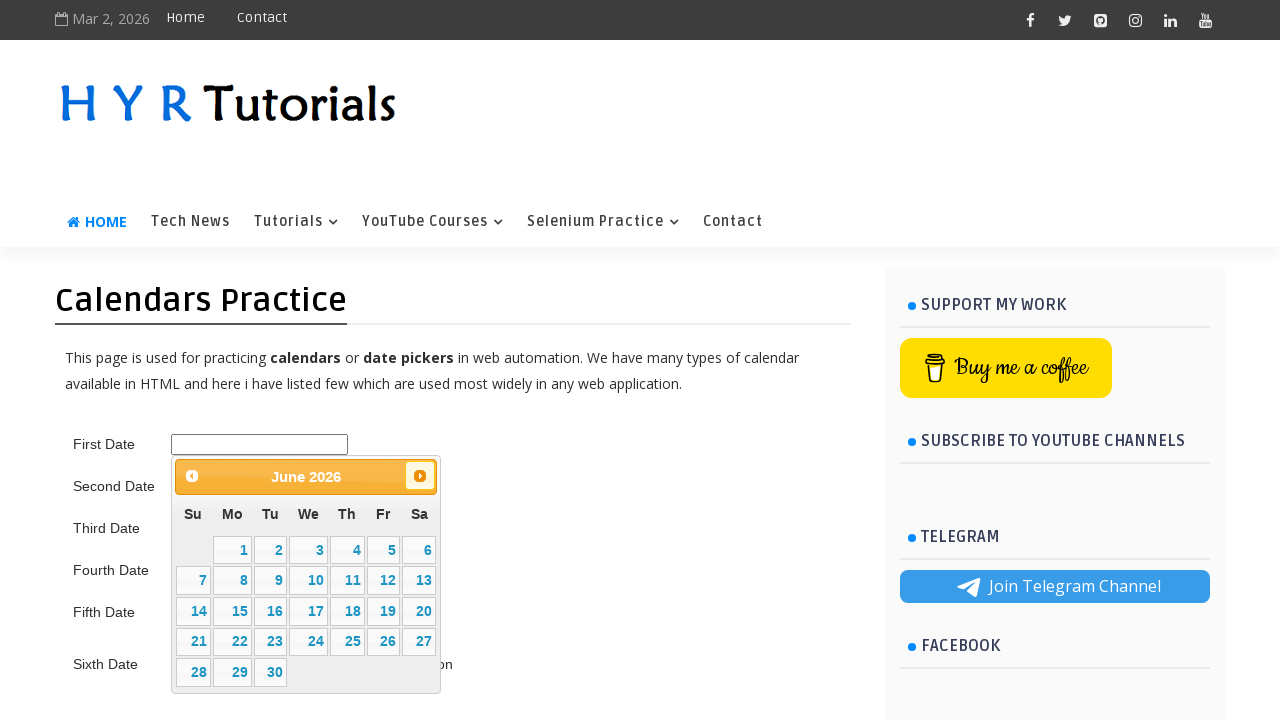

Waited 200ms for calendar to update
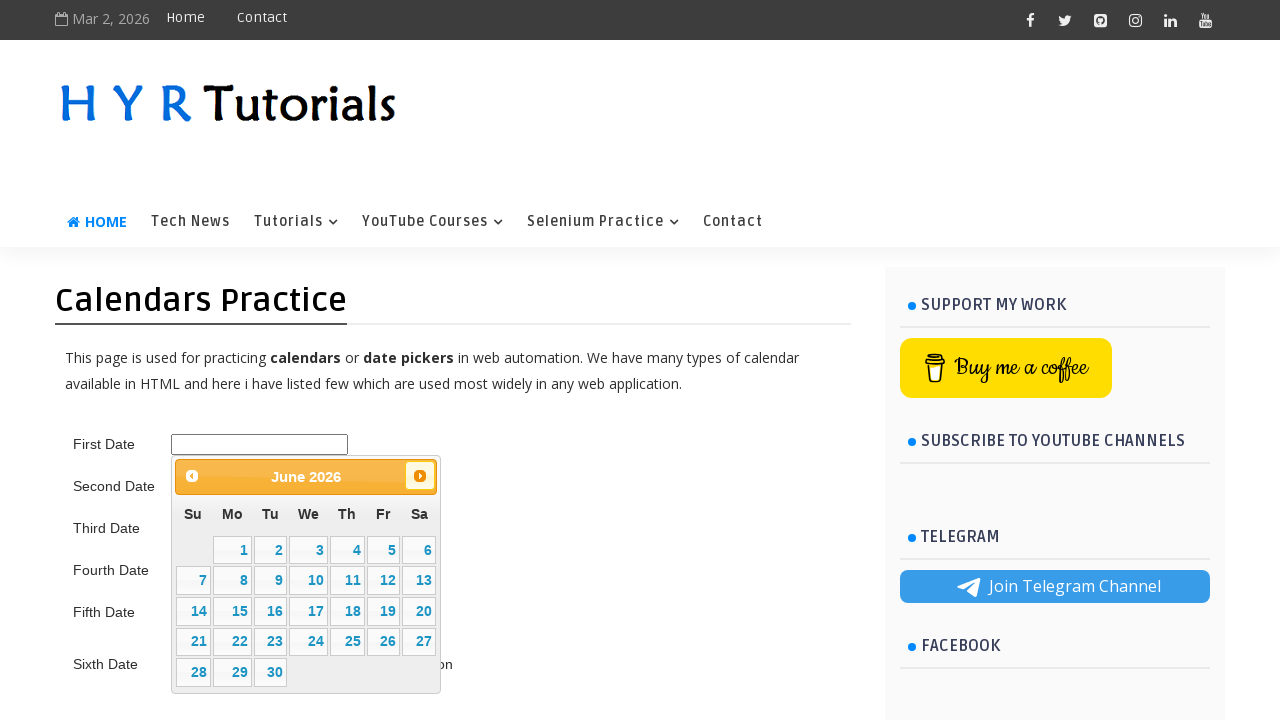

Updated calendar date: month=5, year=2026
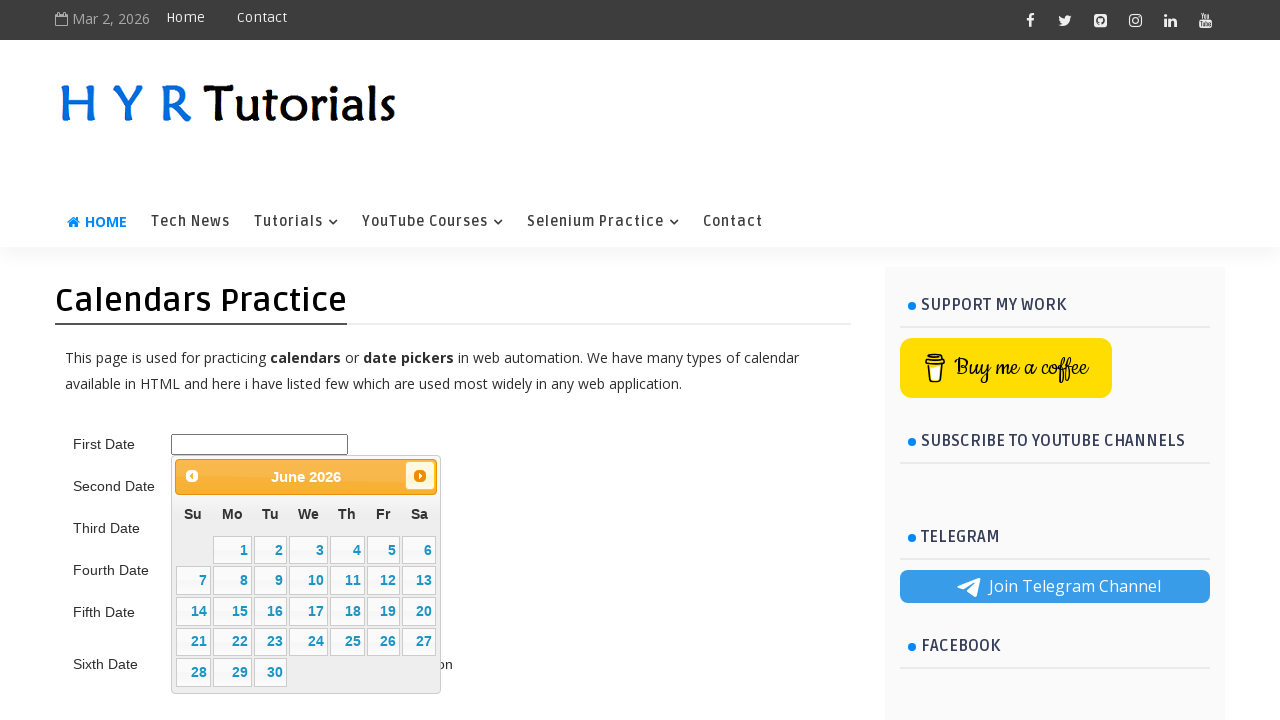

Clicked next button to navigate forward in calendar at (420, 476) on .ui-datepicker-next
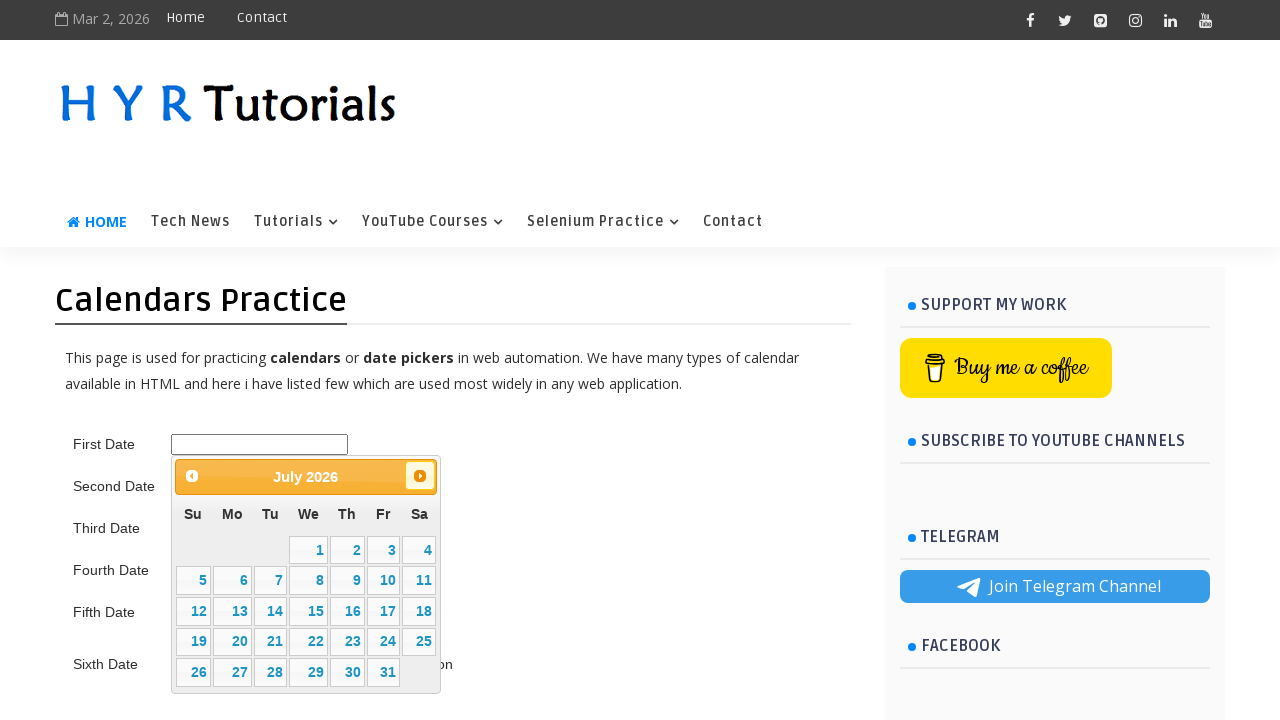

Waited 200ms for calendar to update
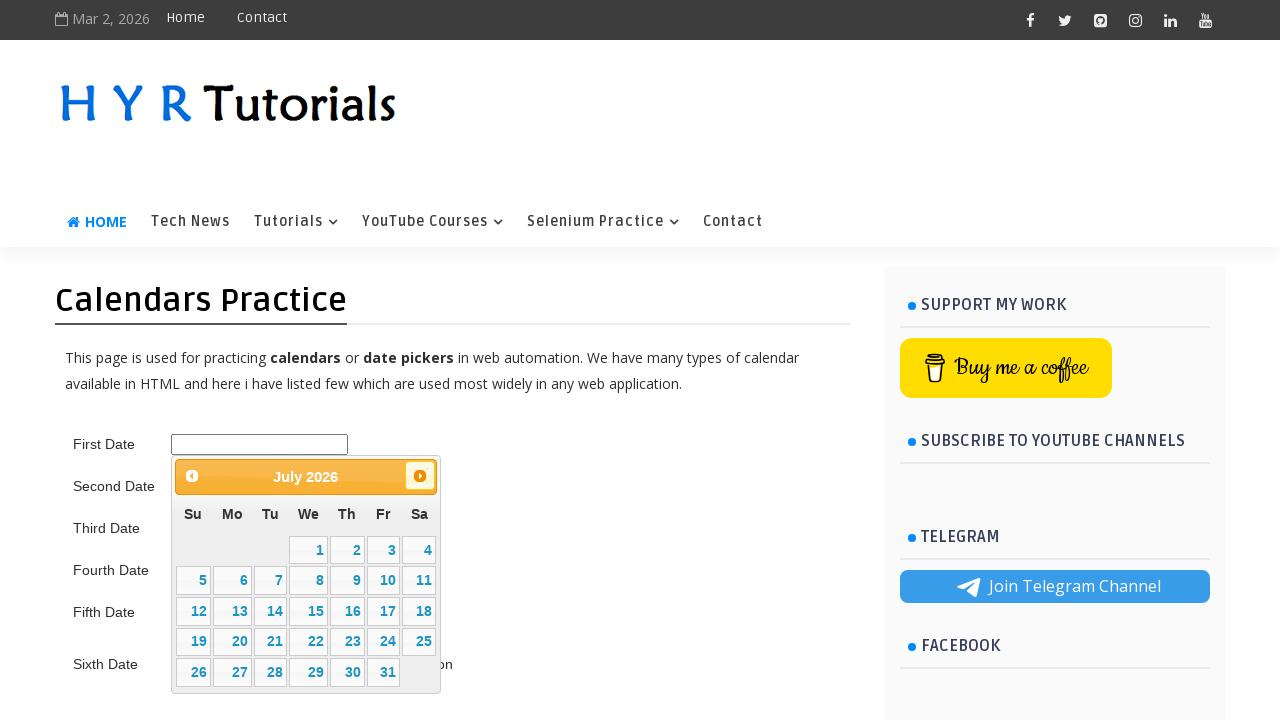

Updated calendar date: month=6, year=2026
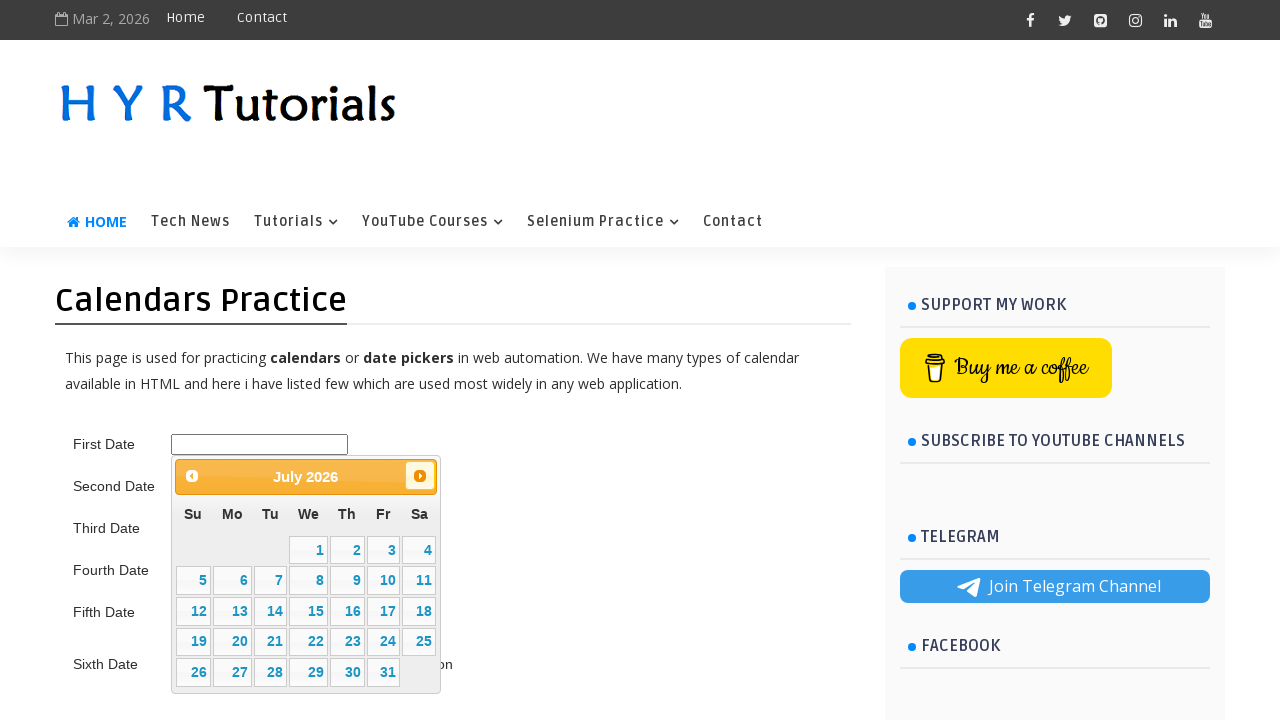

Clicked next button to navigate forward in calendar at (420, 476) on .ui-datepicker-next
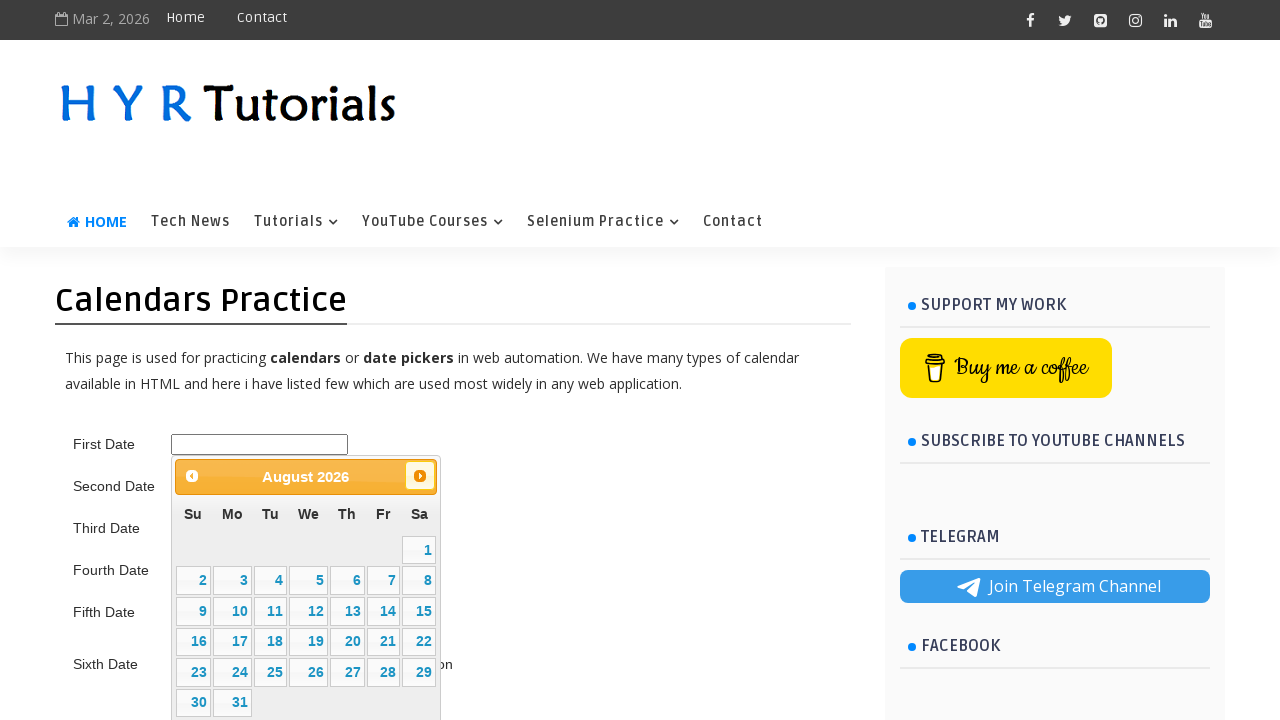

Waited 200ms for calendar to update
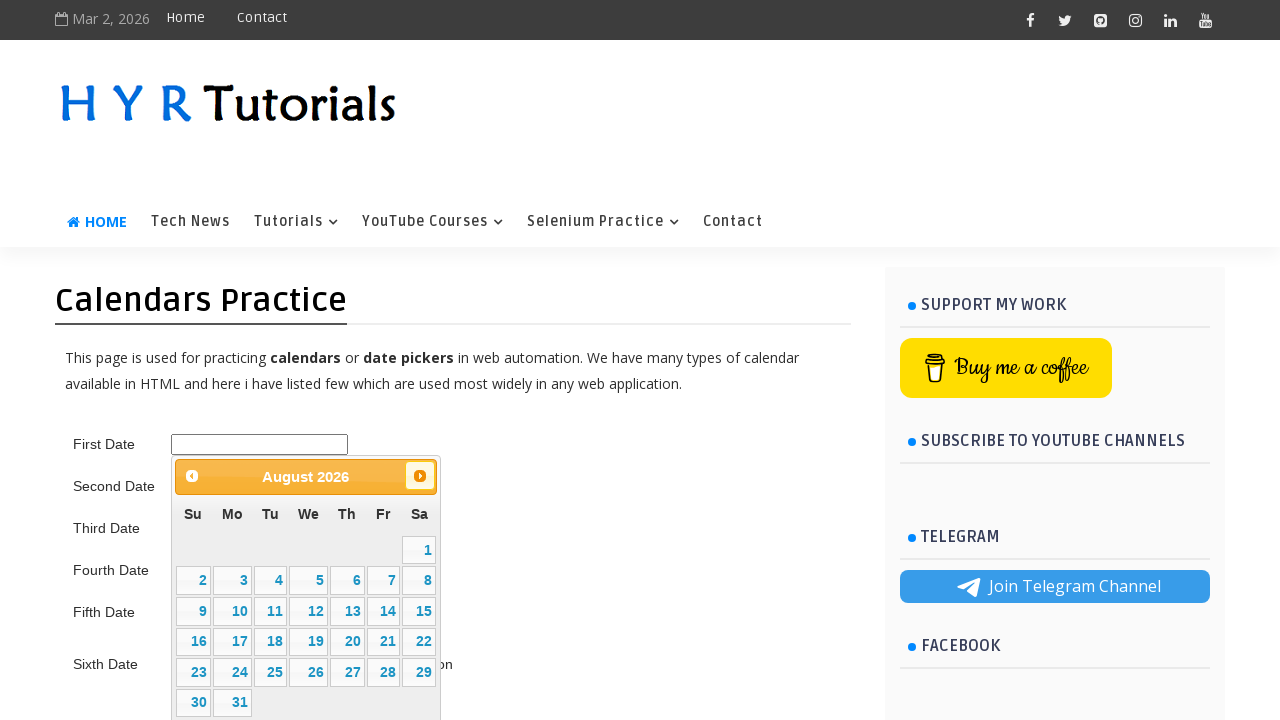

Updated calendar date: month=7, year=2026
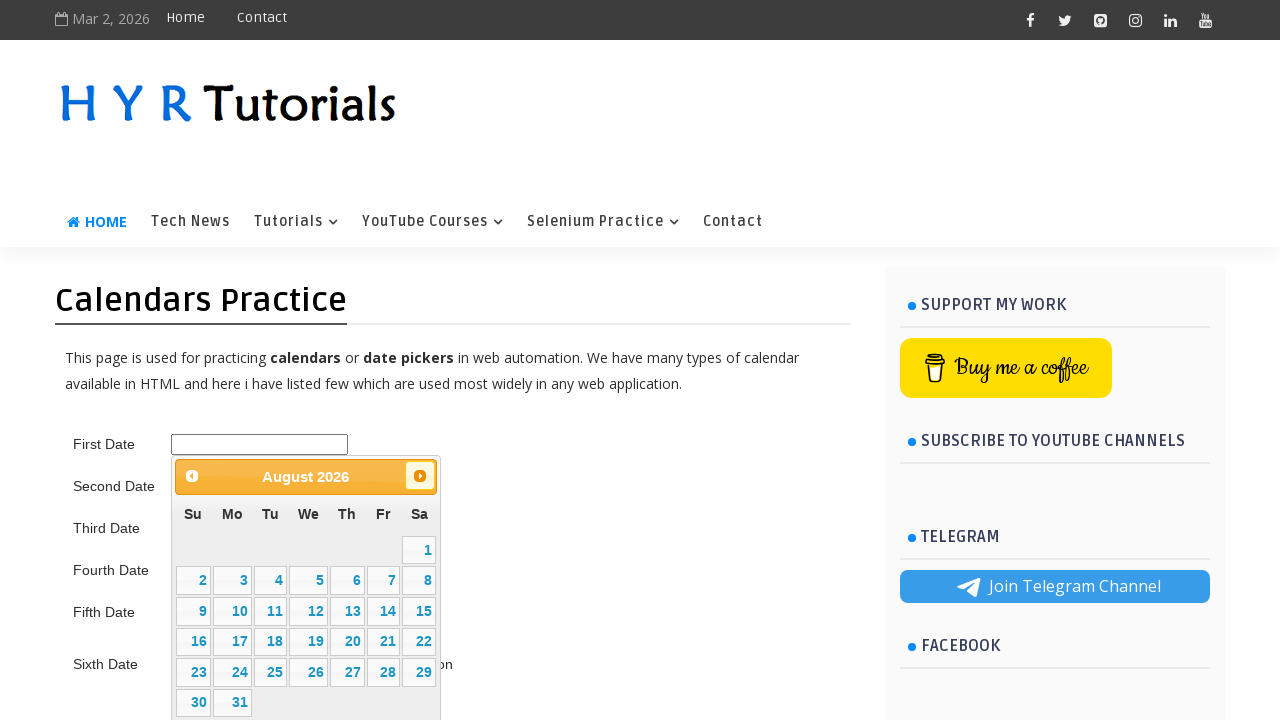

Clicked previous button to navigate backward in calendar at (192, 476) on .ui-datepicker-prev
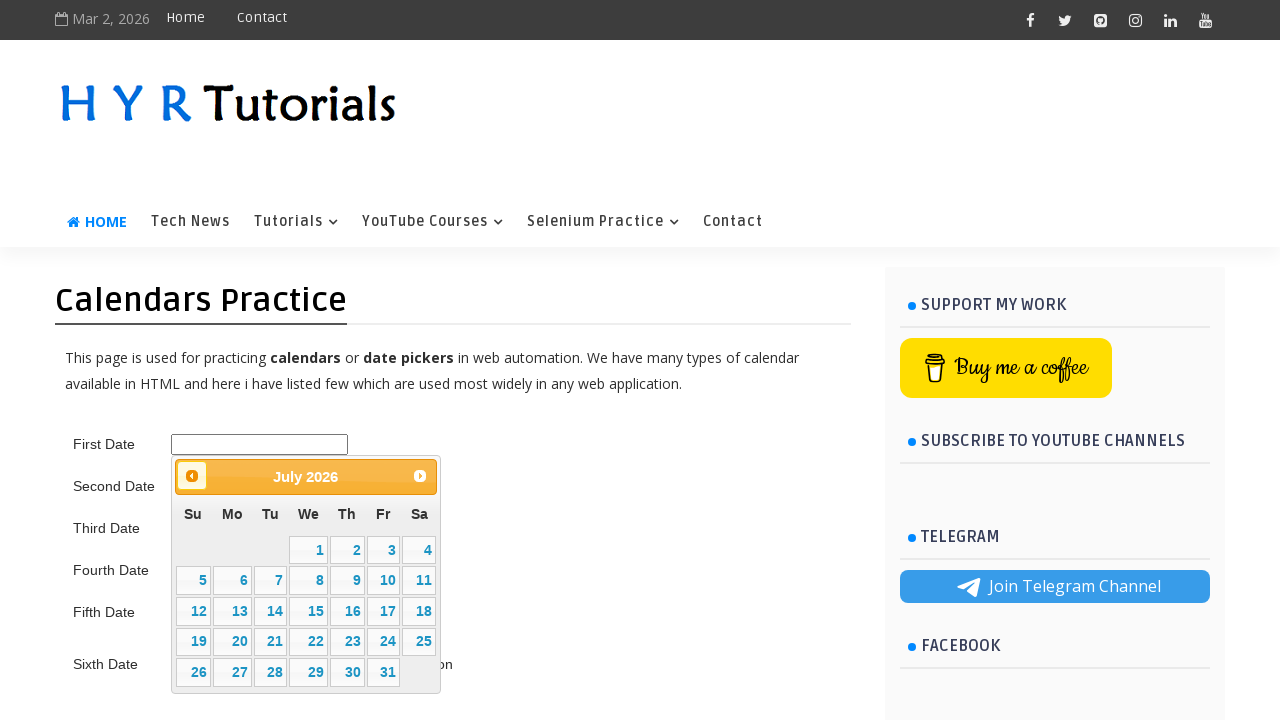

Waited 200ms for calendar to update
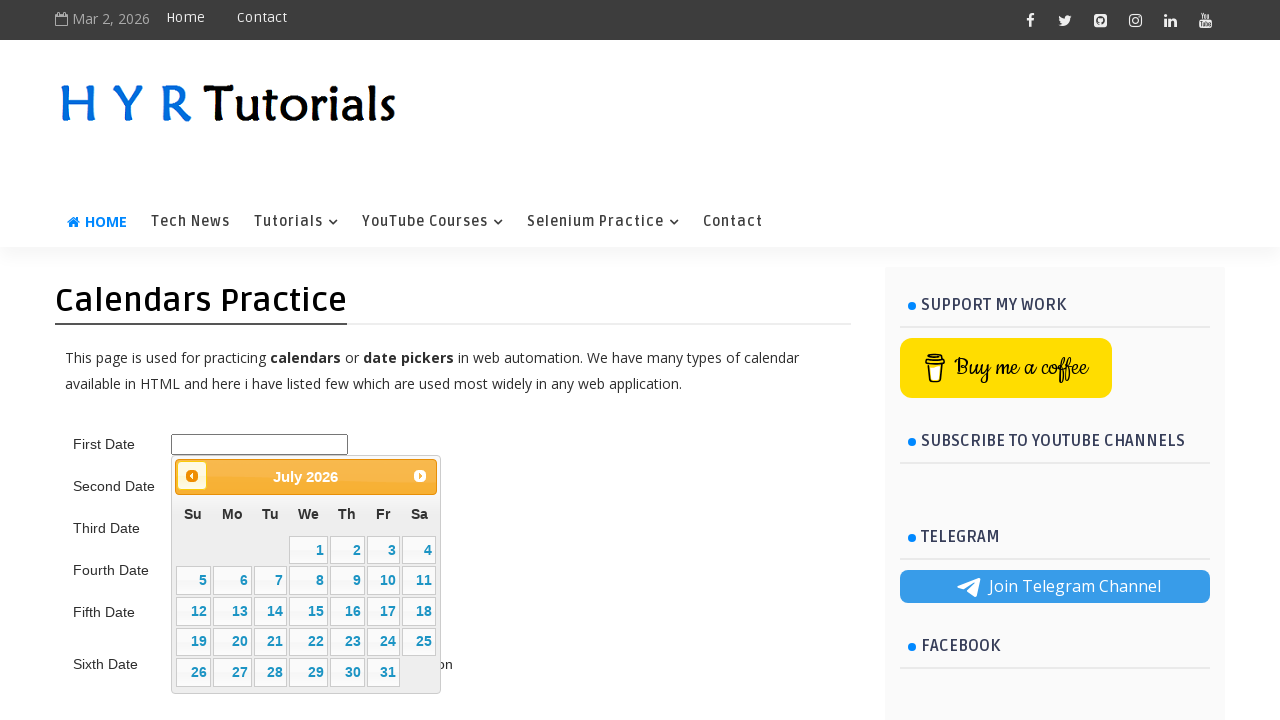

Updated calendar date: month=6, year=2026
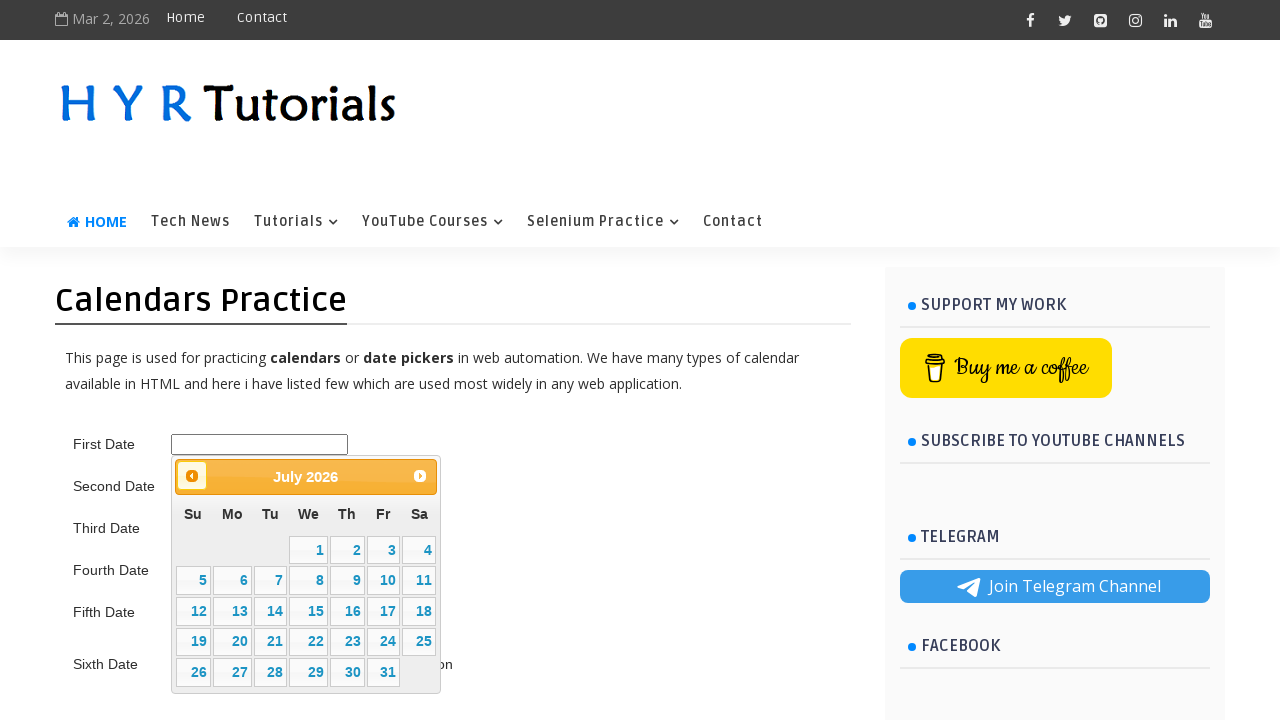

Clicked previous button to navigate backward in calendar at (192, 476) on .ui-datepicker-prev
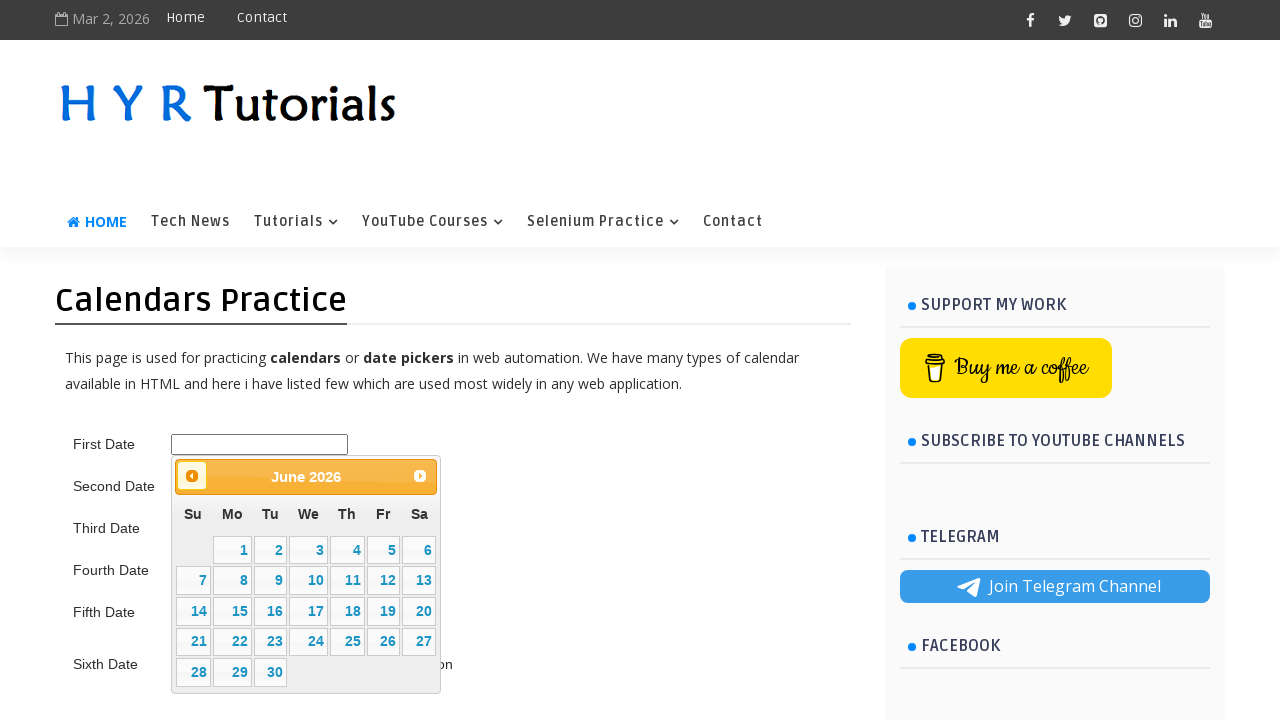

Waited 200ms for calendar to update
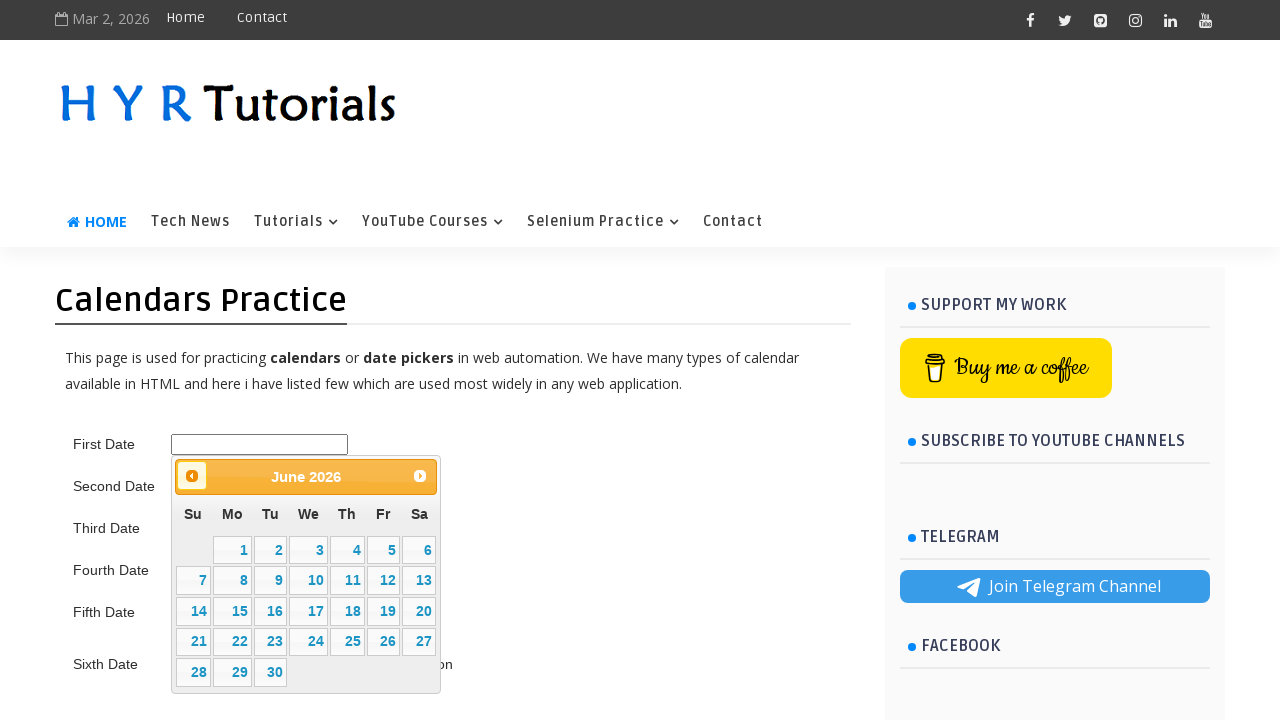

Updated calendar date: month=5, year=2026
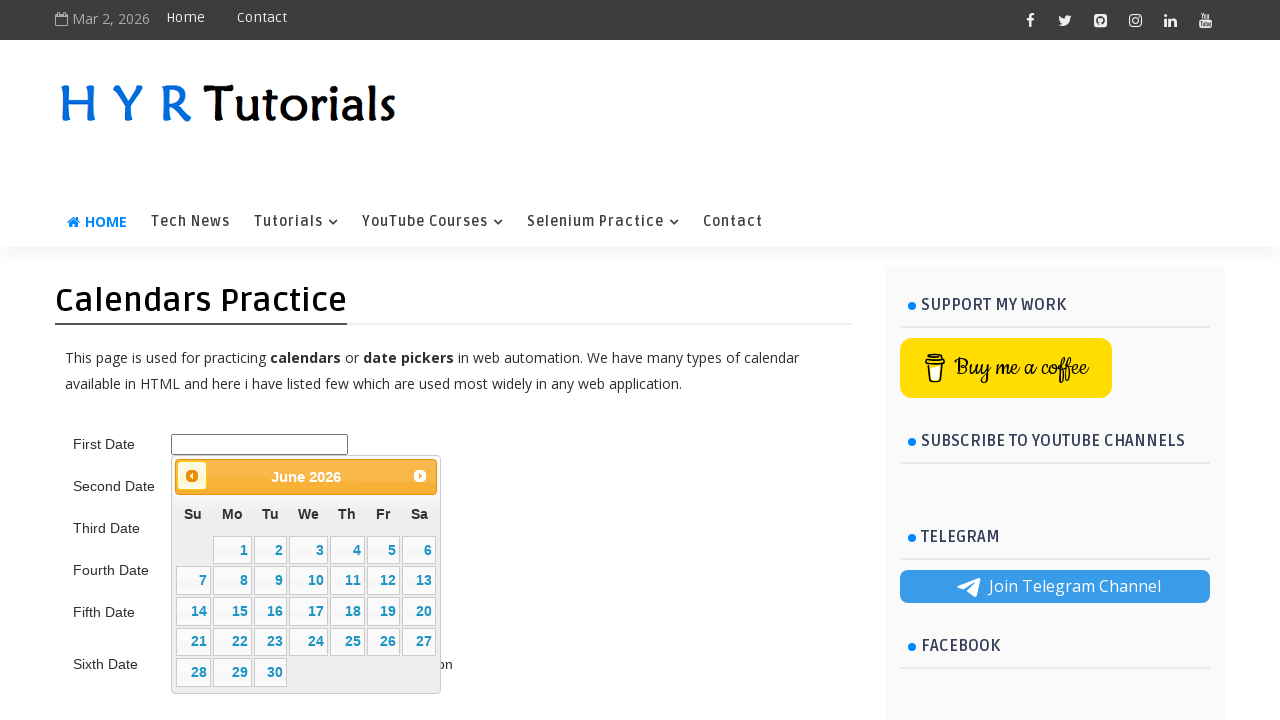

Clicked previous button to navigate backward in calendar at (192, 476) on .ui-datepicker-prev
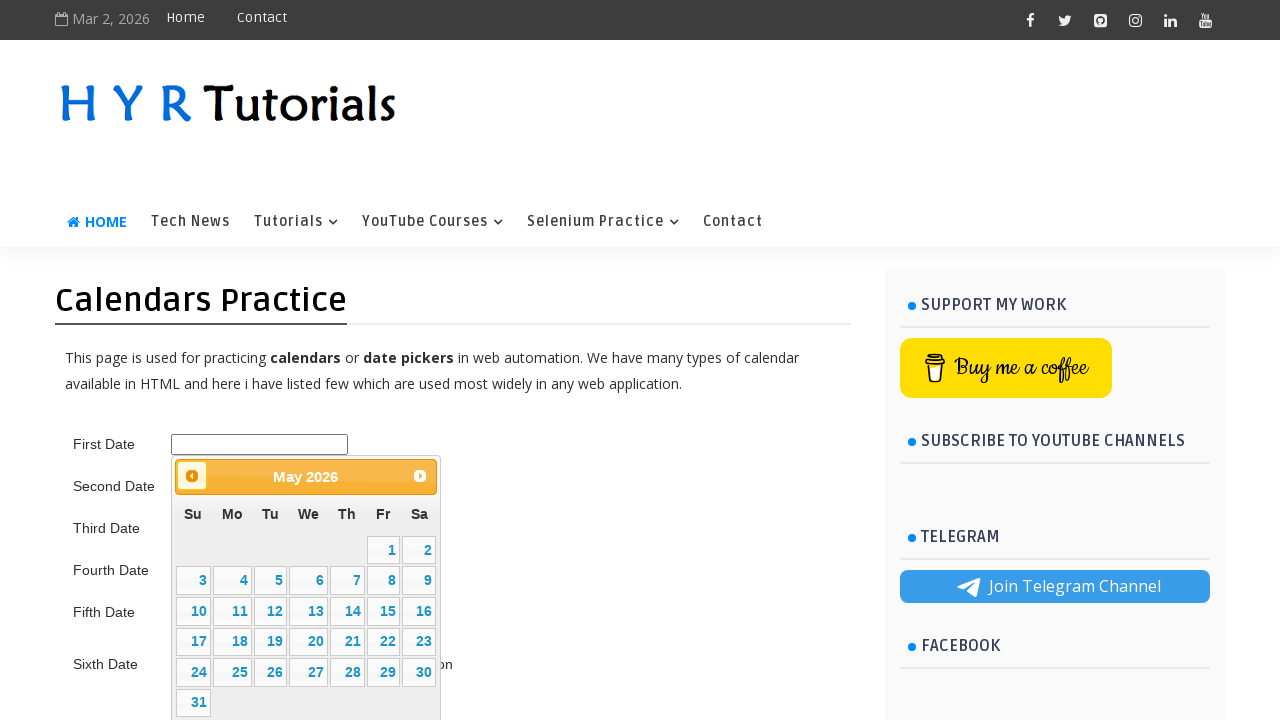

Waited 200ms for calendar to update
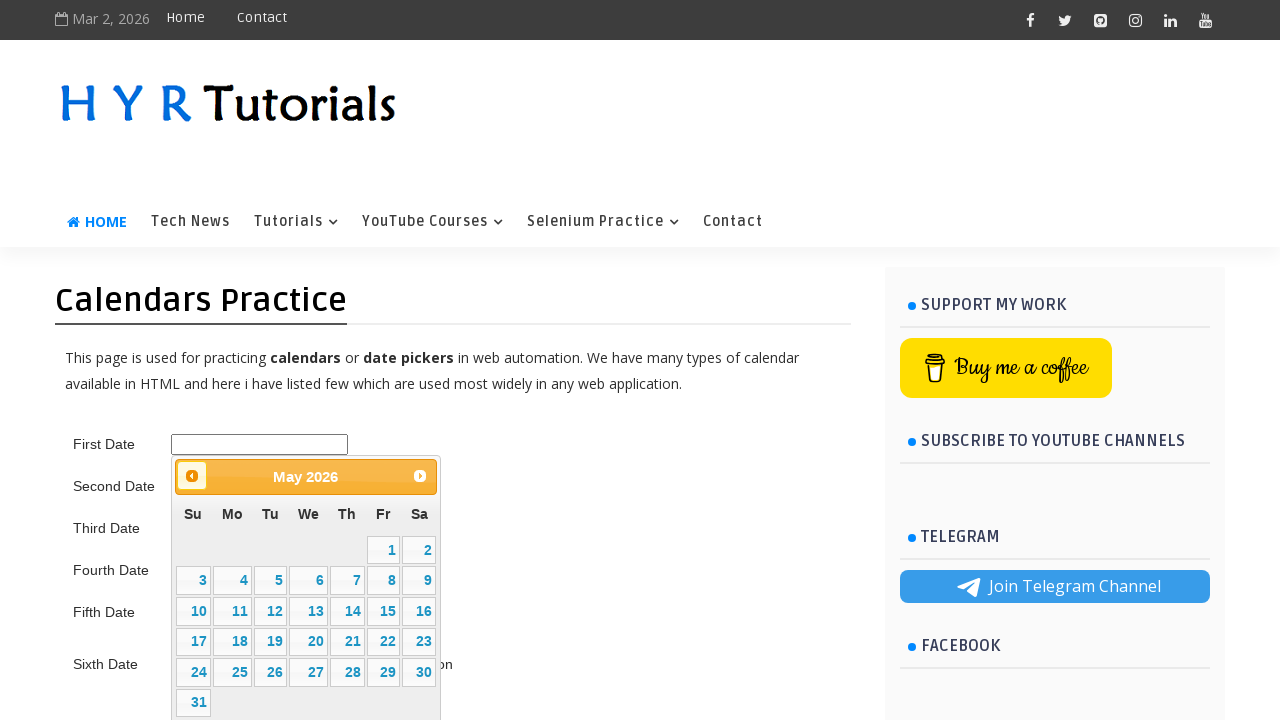

Updated calendar date: month=4, year=2026
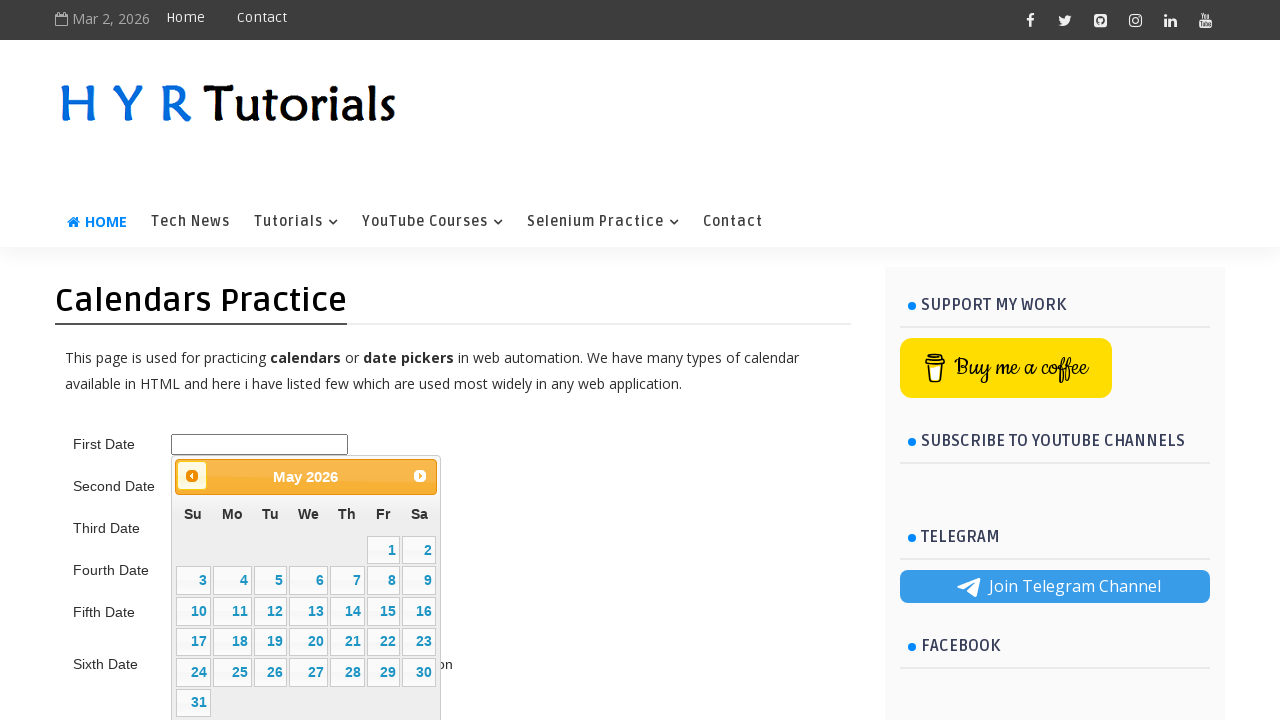

Clicked previous button to navigate backward in calendar at (192, 476) on .ui-datepicker-prev
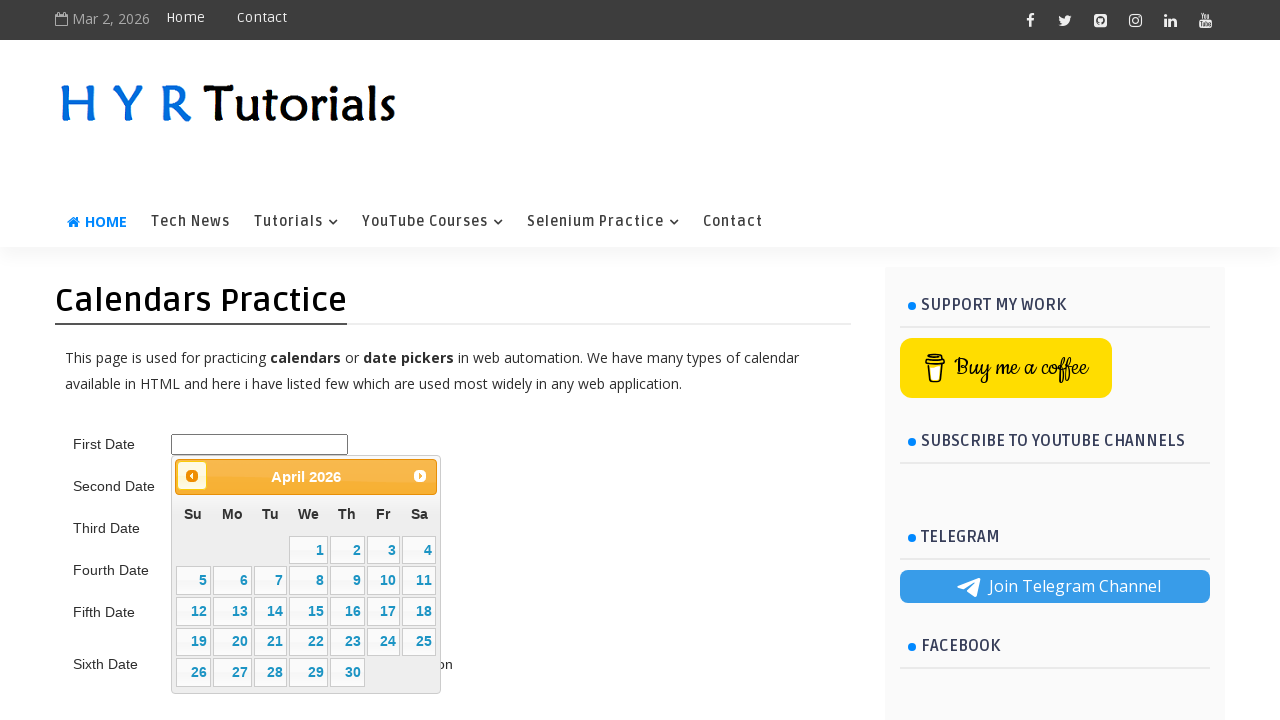

Waited 200ms for calendar to update
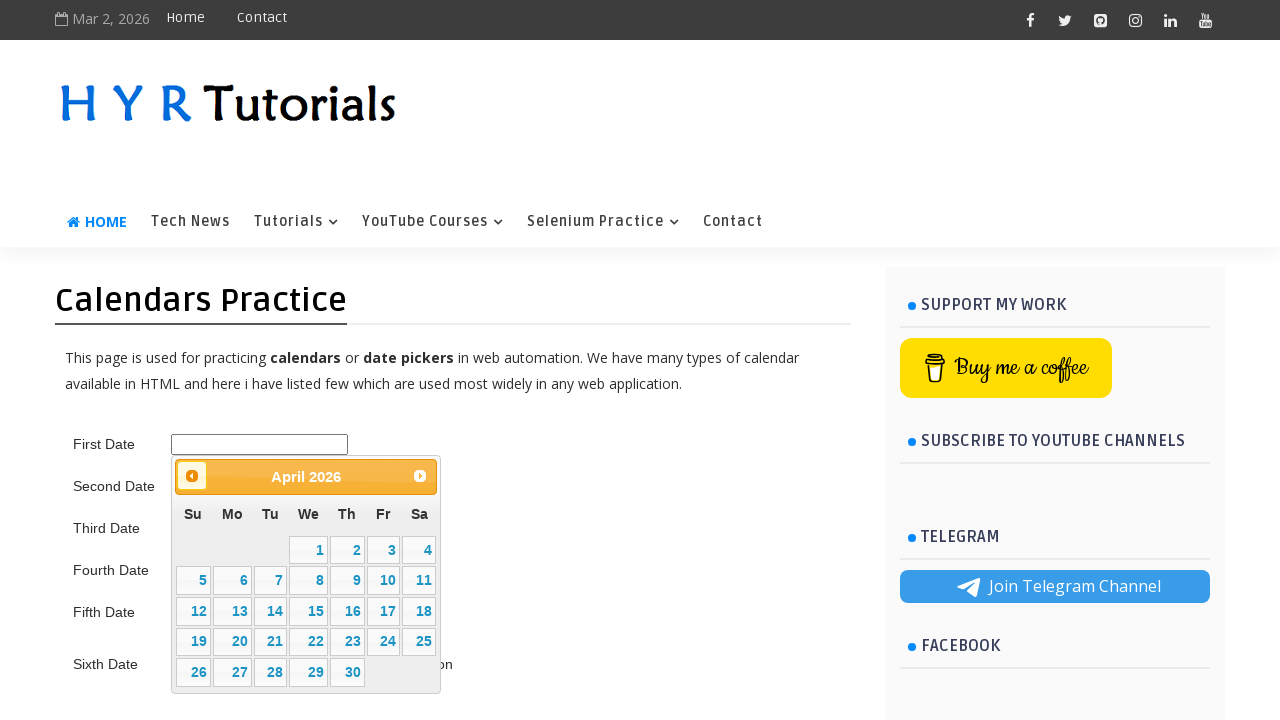

Updated calendar date: month=3, year=2026
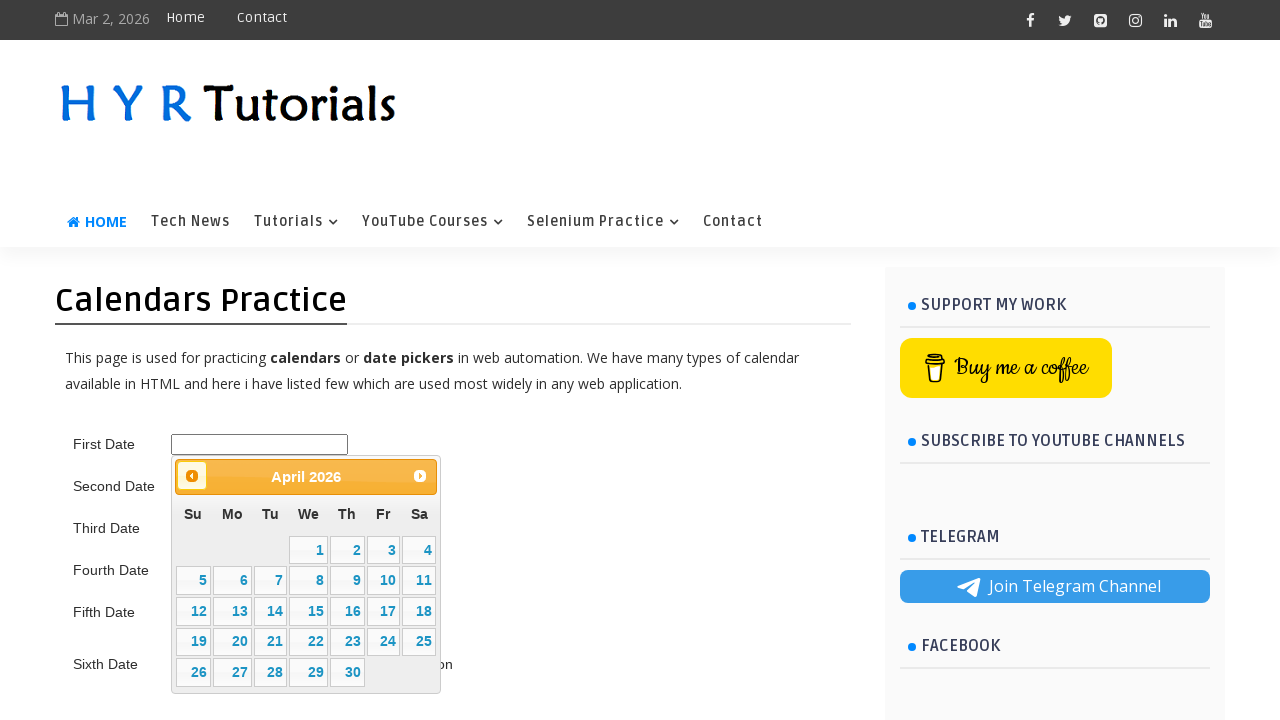

Clicked previous button to navigate backward in calendar at (192, 476) on .ui-datepicker-prev
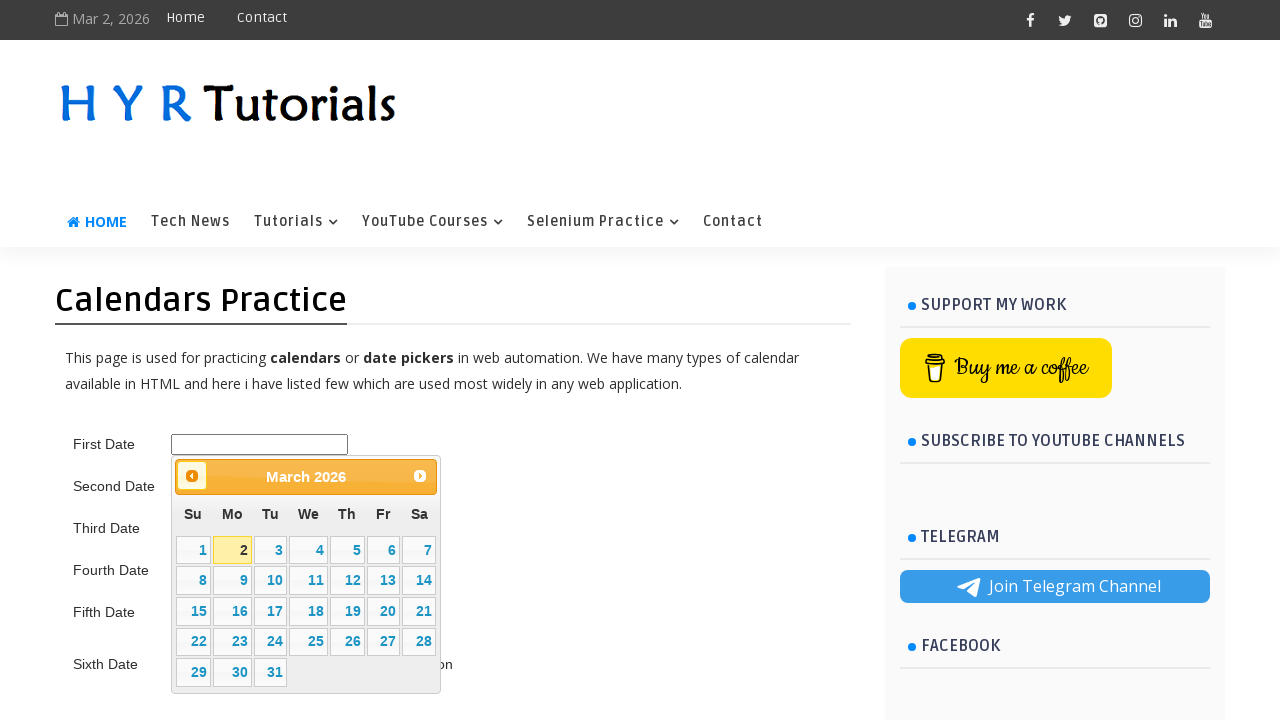

Waited 200ms for calendar to update
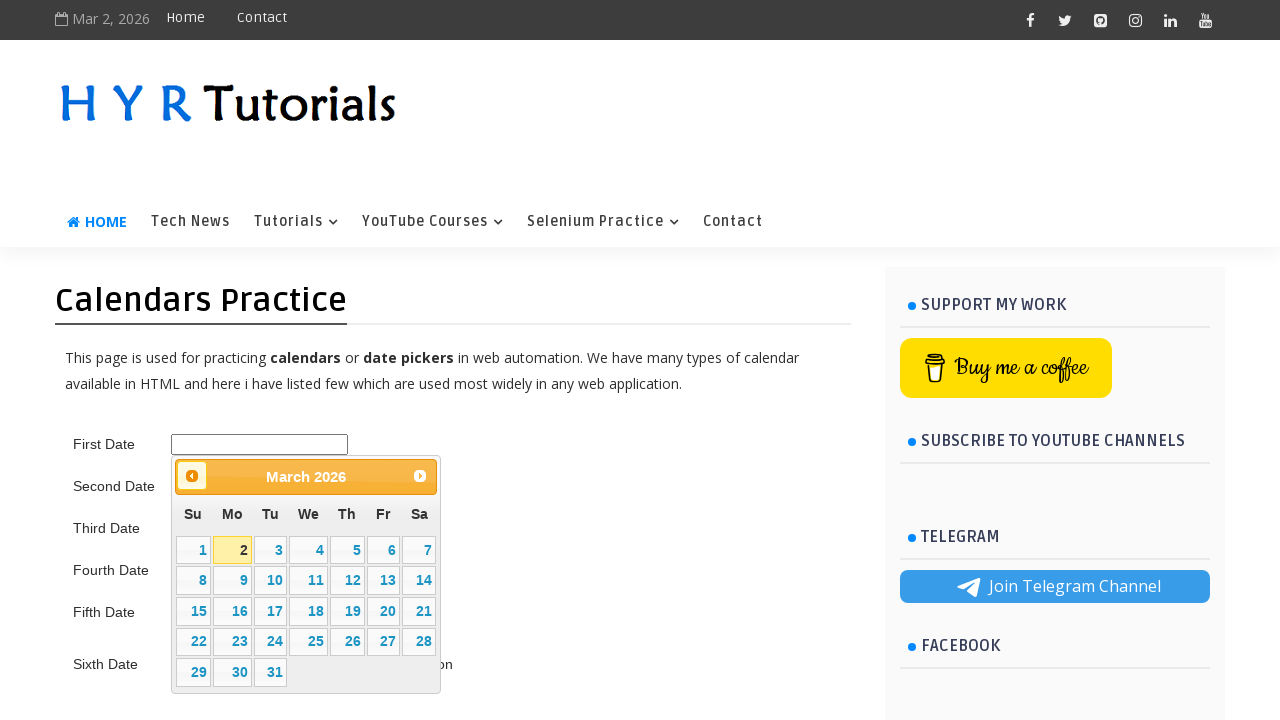

Updated calendar date: month=2, year=2026
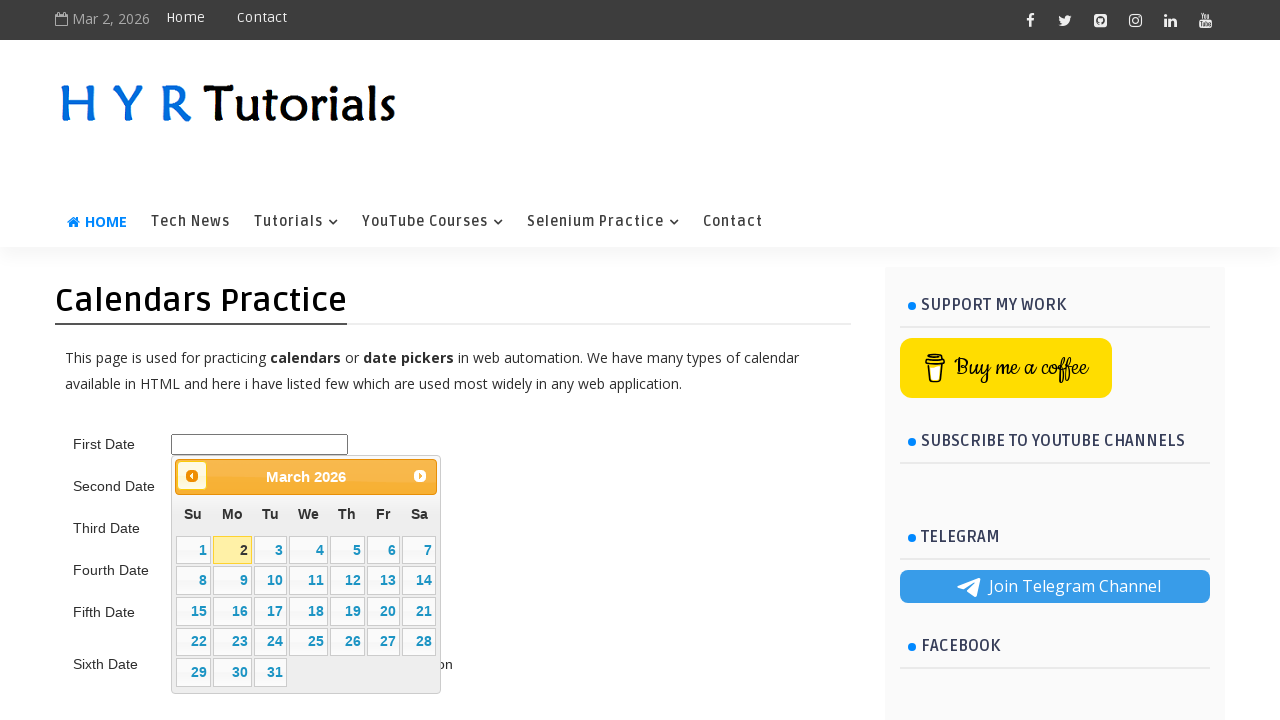

Clicked previous button to navigate backward in calendar at (192, 476) on .ui-datepicker-prev
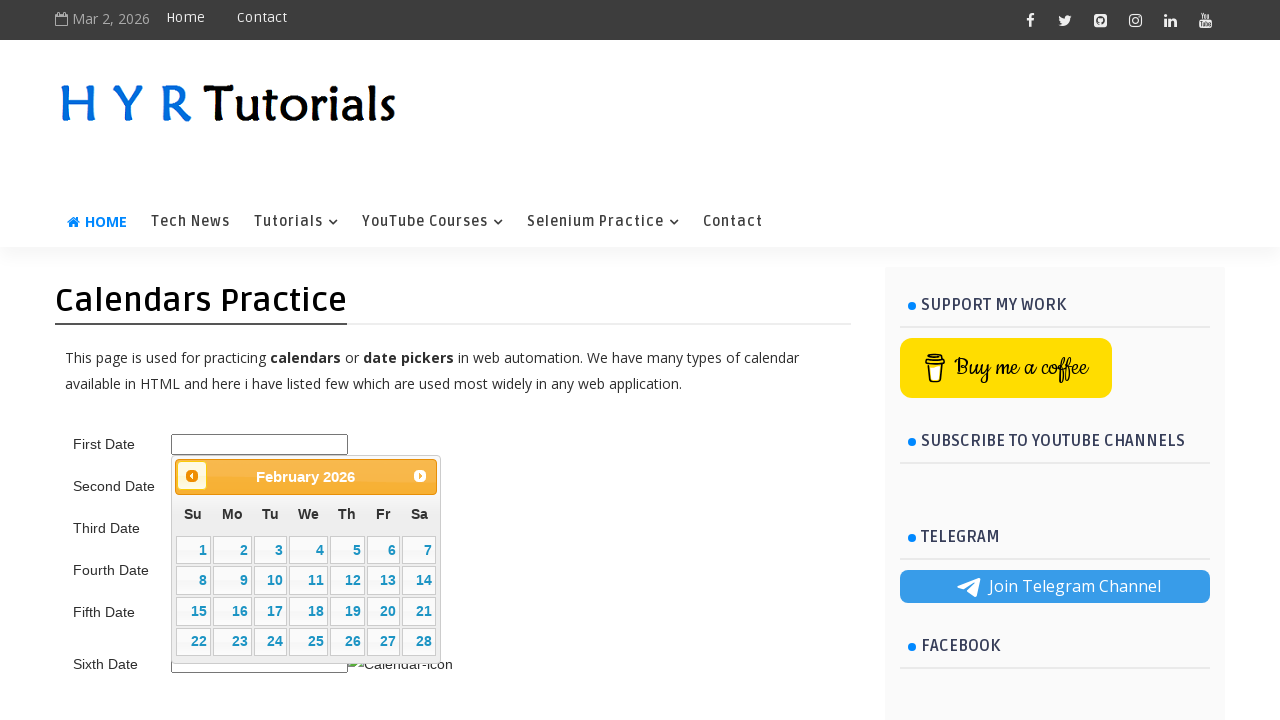

Waited 200ms for calendar to update
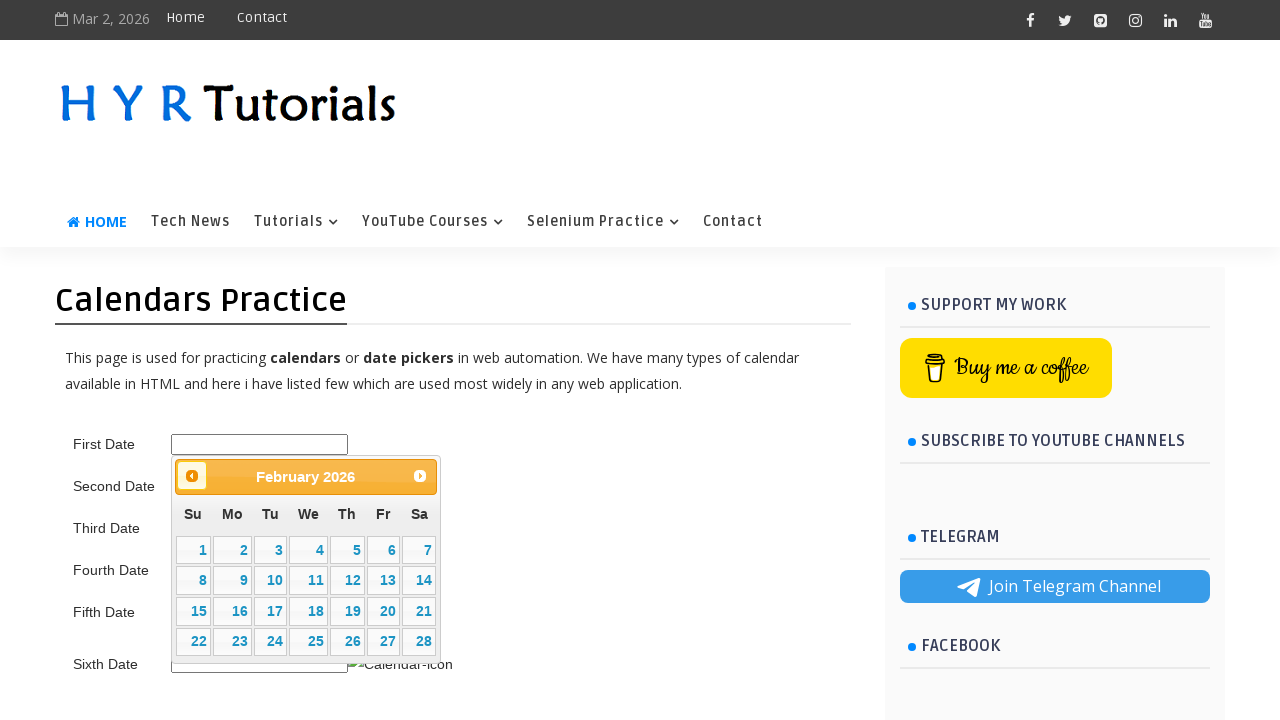

Updated calendar date: month=1, year=2026
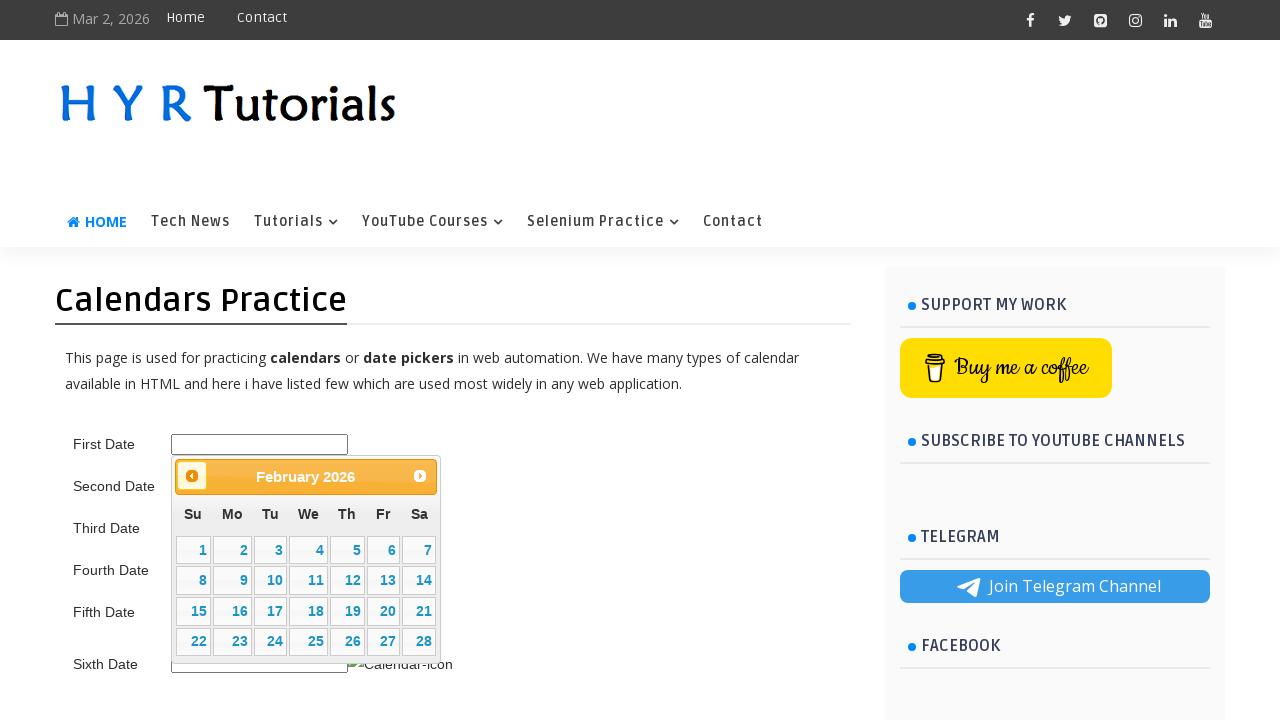

Clicked previous button to navigate backward in calendar at (192, 476) on .ui-datepicker-prev
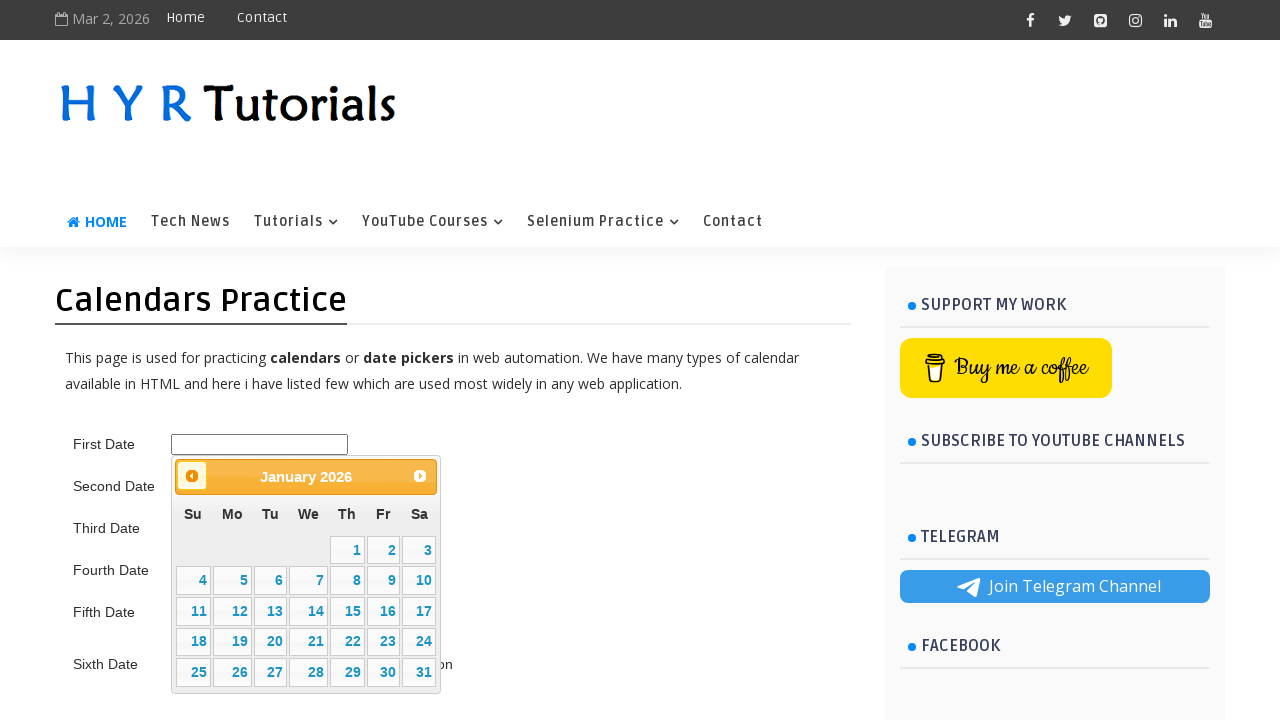

Waited 200ms for calendar to update
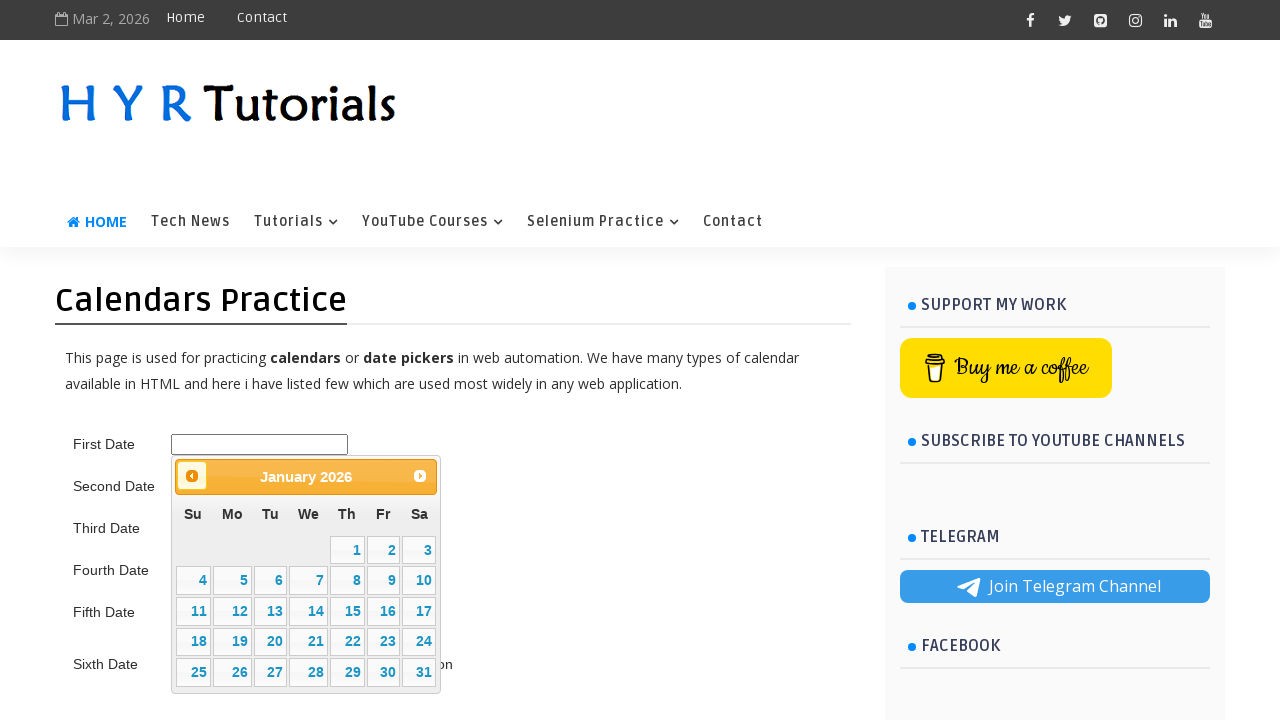

Updated calendar date: month=0, year=2026
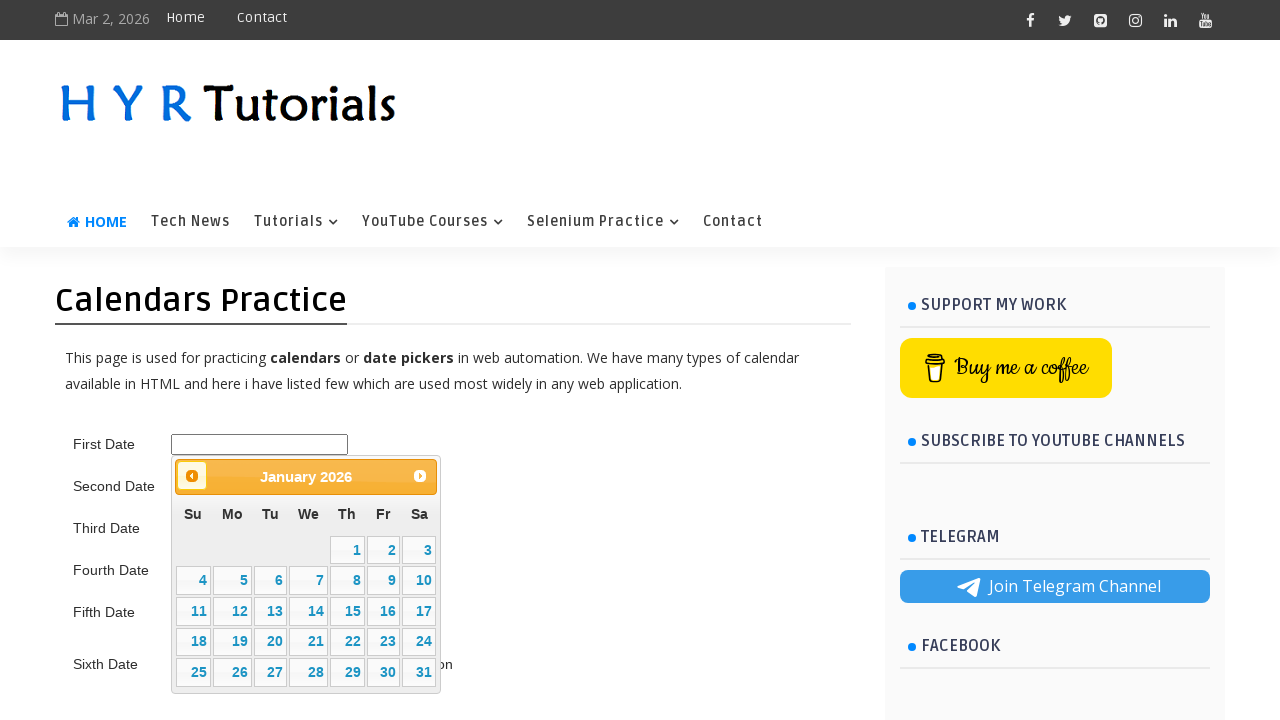

Clicked previous button to navigate backward in calendar at (192, 476) on .ui-datepicker-prev
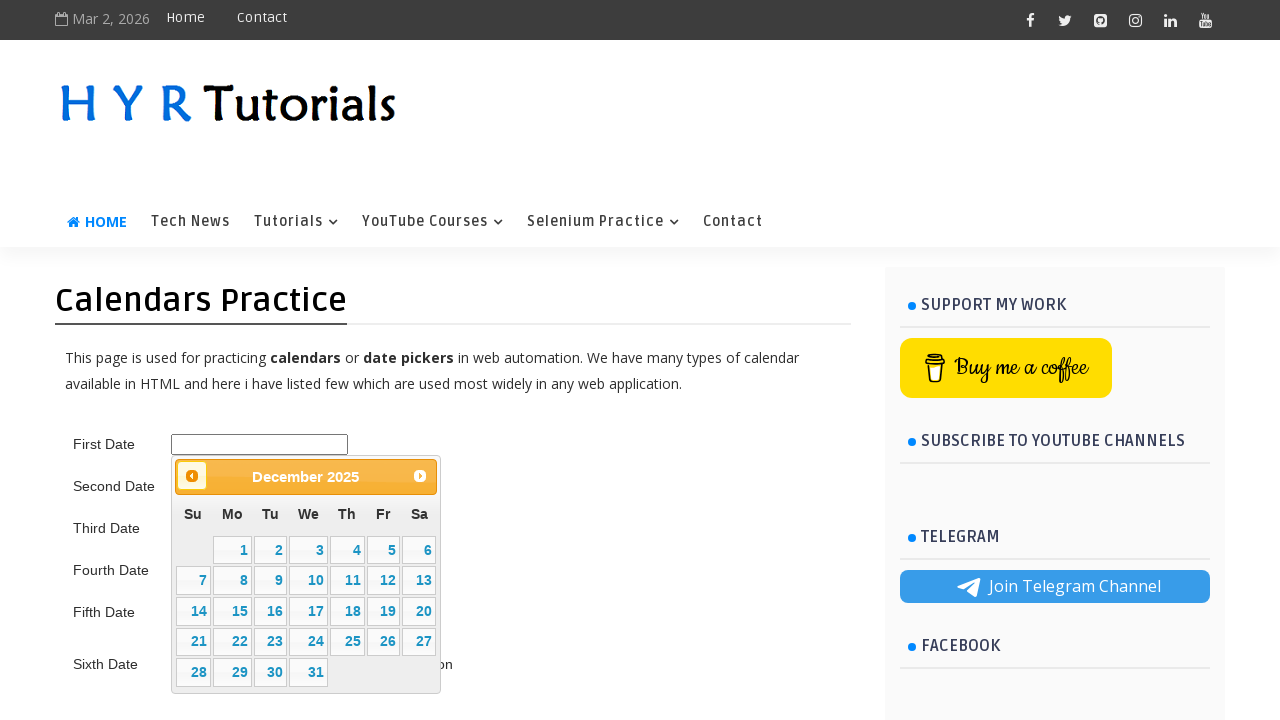

Waited 200ms for calendar to update
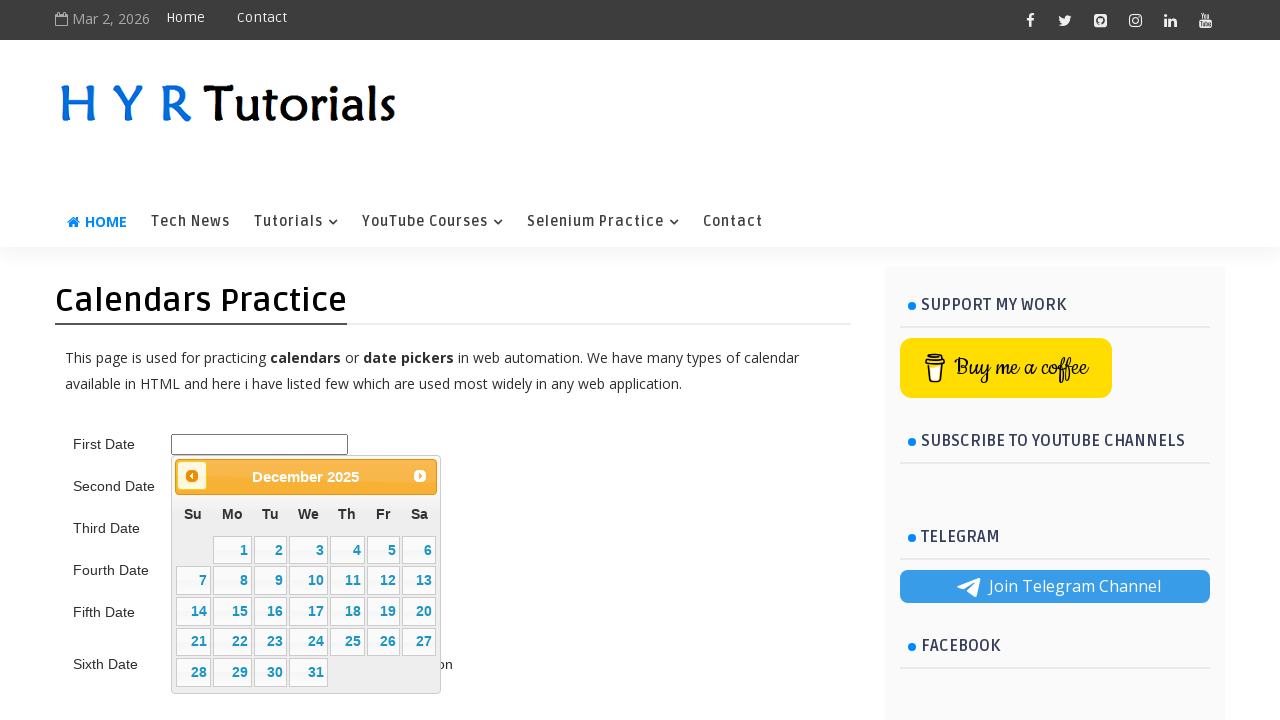

Updated calendar date: month=11, year=2025
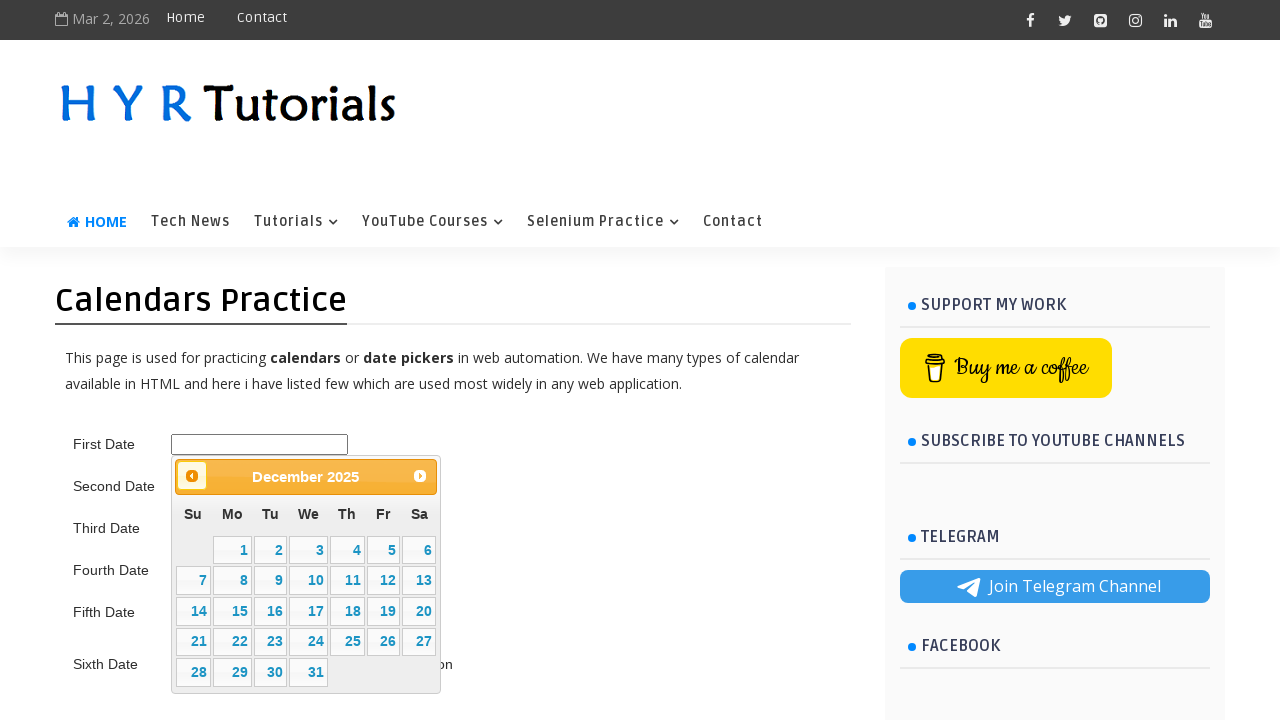

Clicked previous button to navigate backward in calendar at (192, 476) on .ui-datepicker-prev
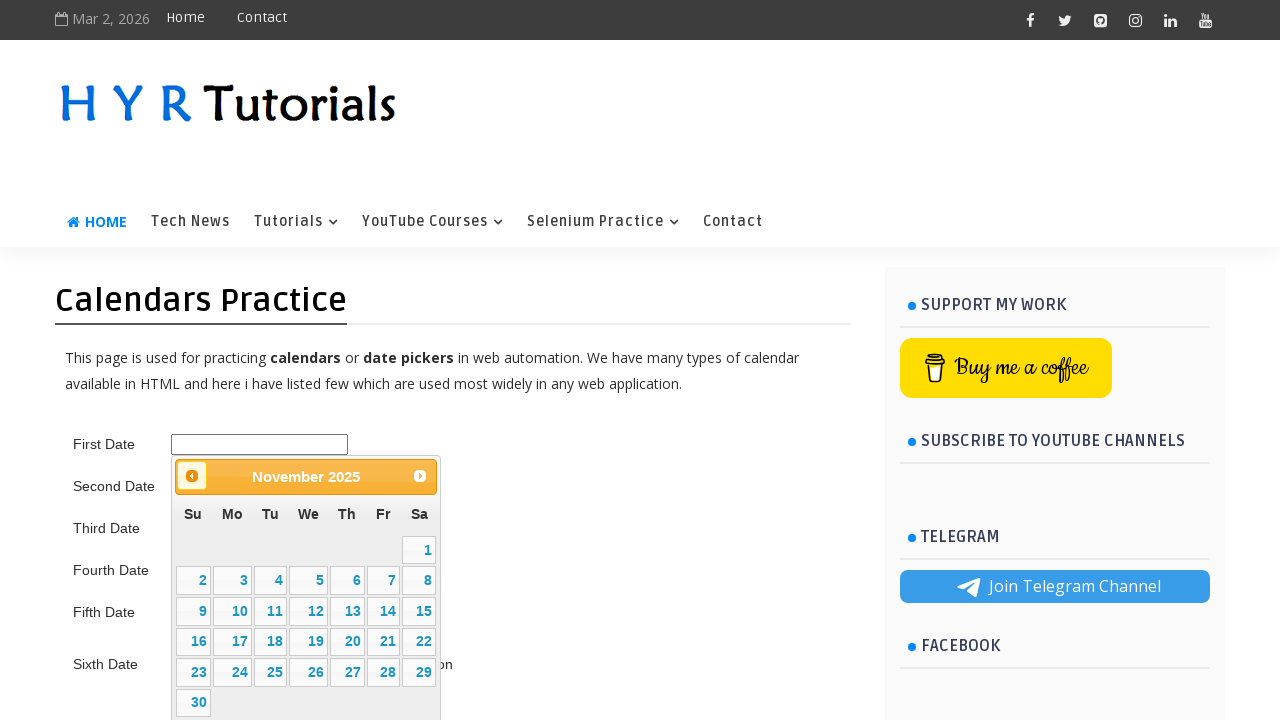

Waited 200ms for calendar to update
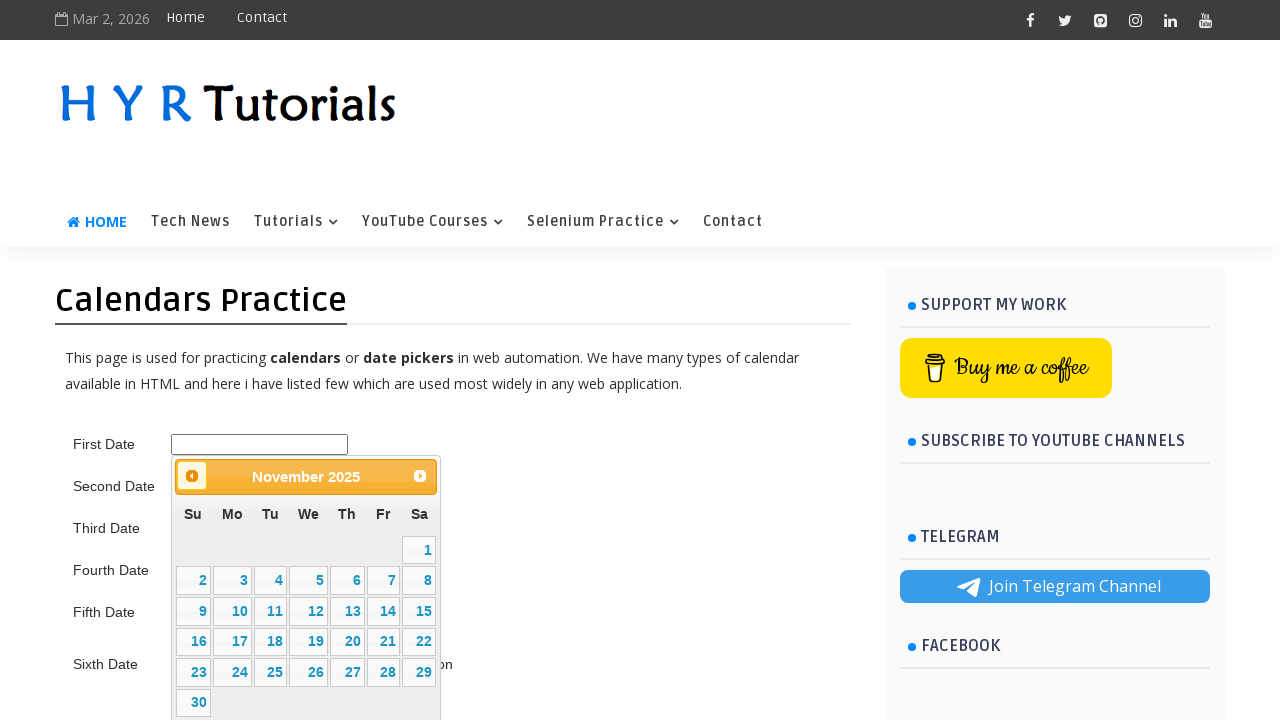

Updated calendar date: month=10, year=2025
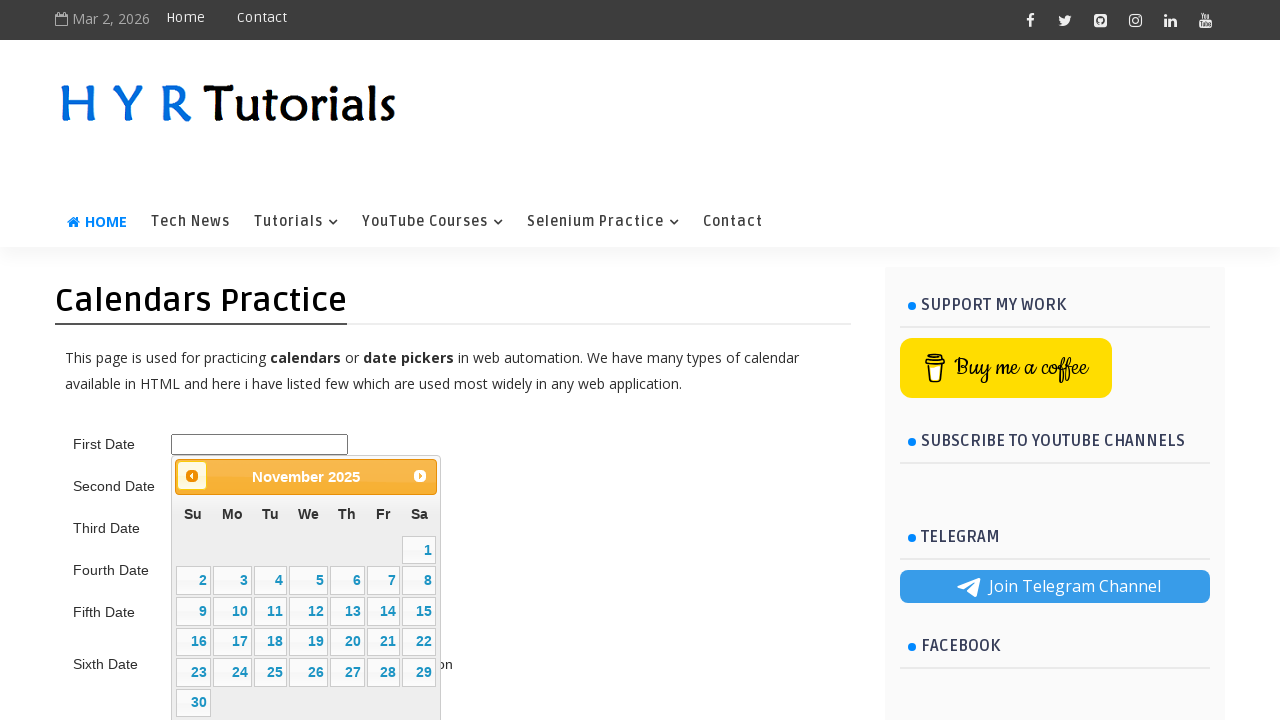

Clicked previous button to navigate backward in calendar at (192, 476) on .ui-datepicker-prev
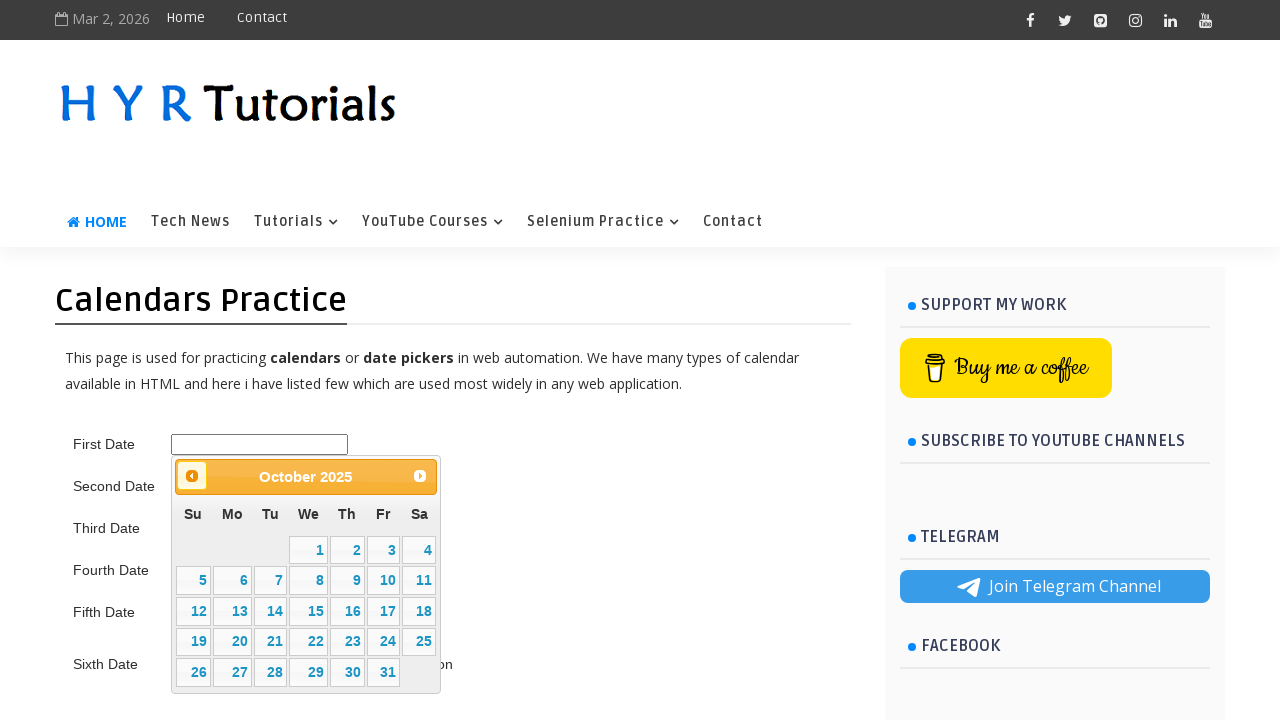

Waited 200ms for calendar to update
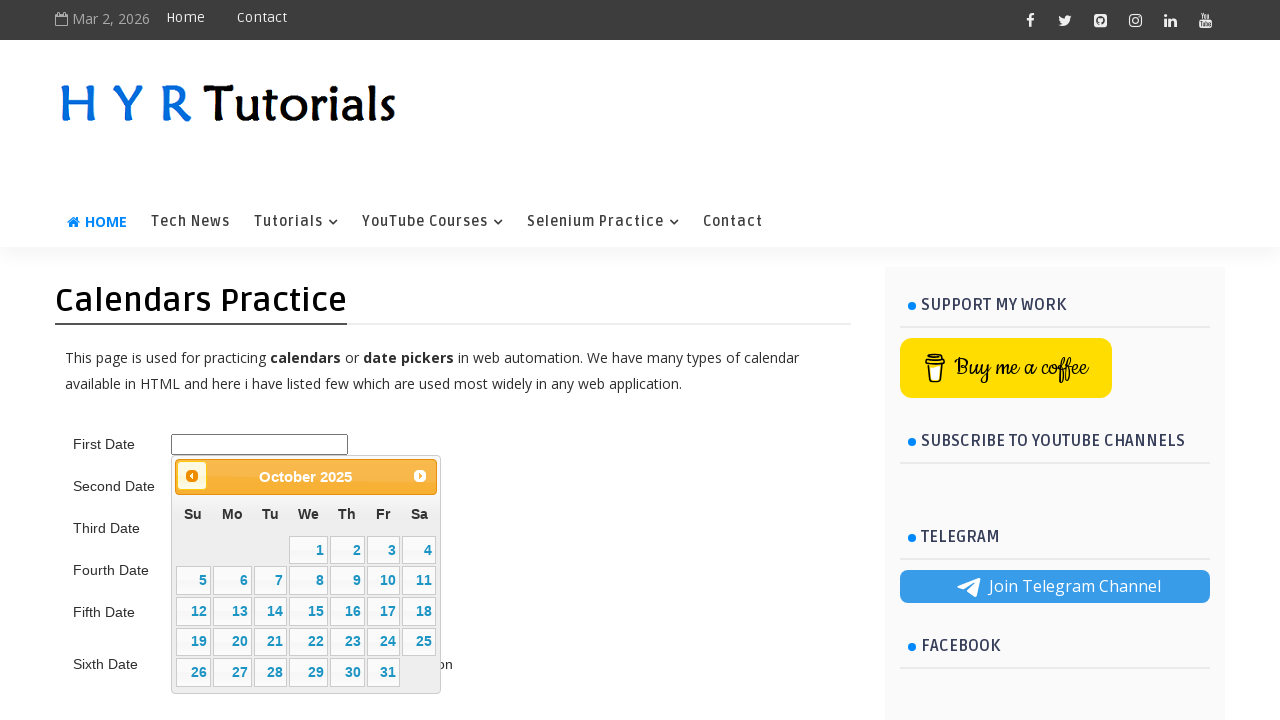

Updated calendar date: month=9, year=2025
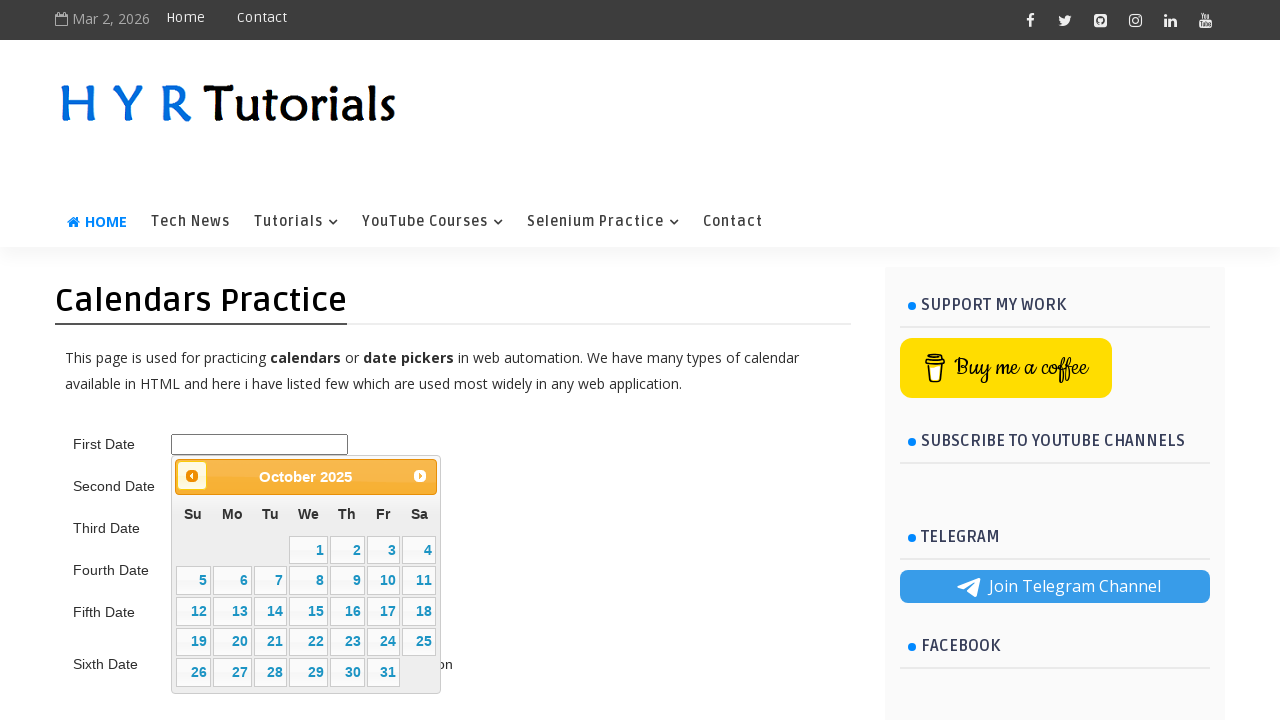

Clicked previous button to navigate backward in calendar at (192, 476) on .ui-datepicker-prev
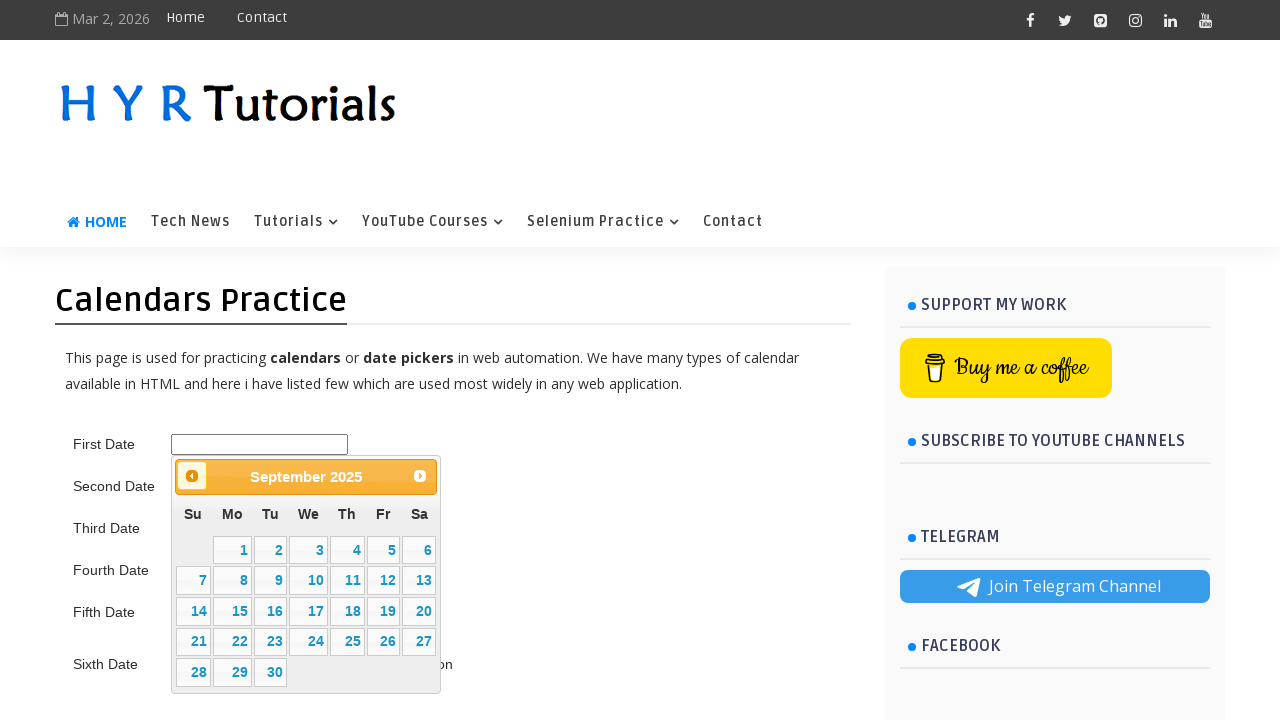

Waited 200ms for calendar to update
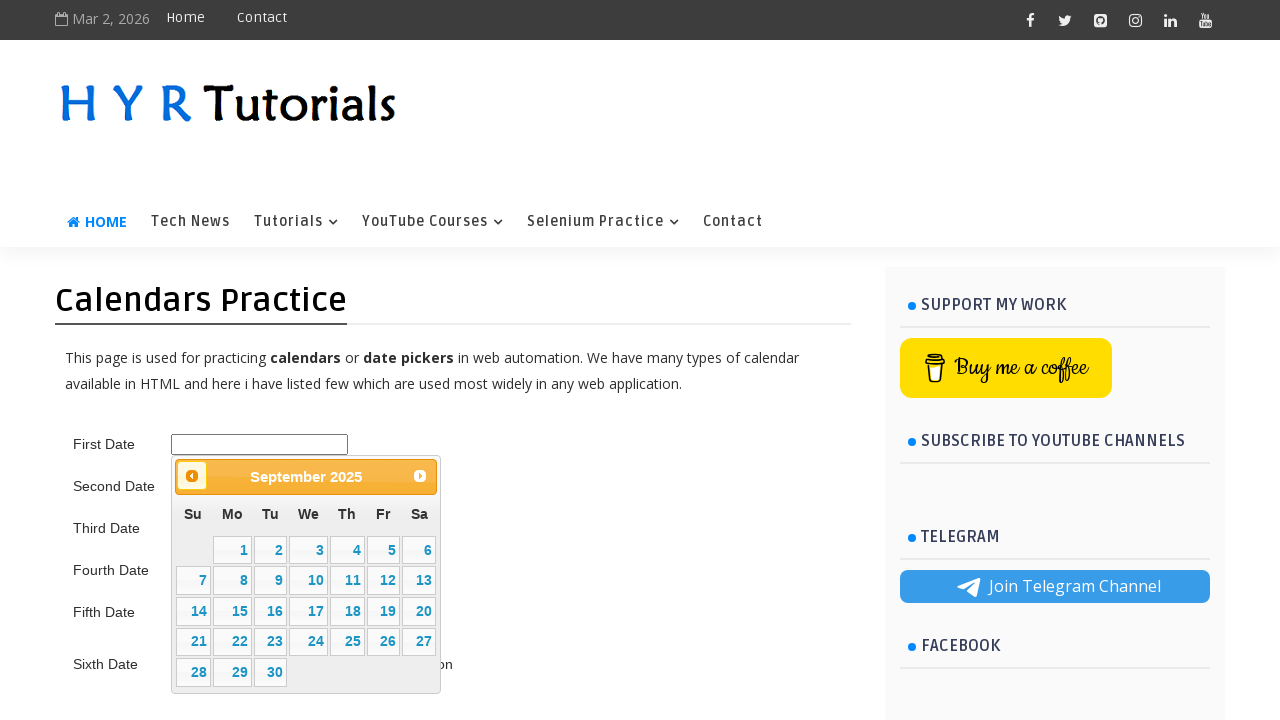

Updated calendar date: month=8, year=2025
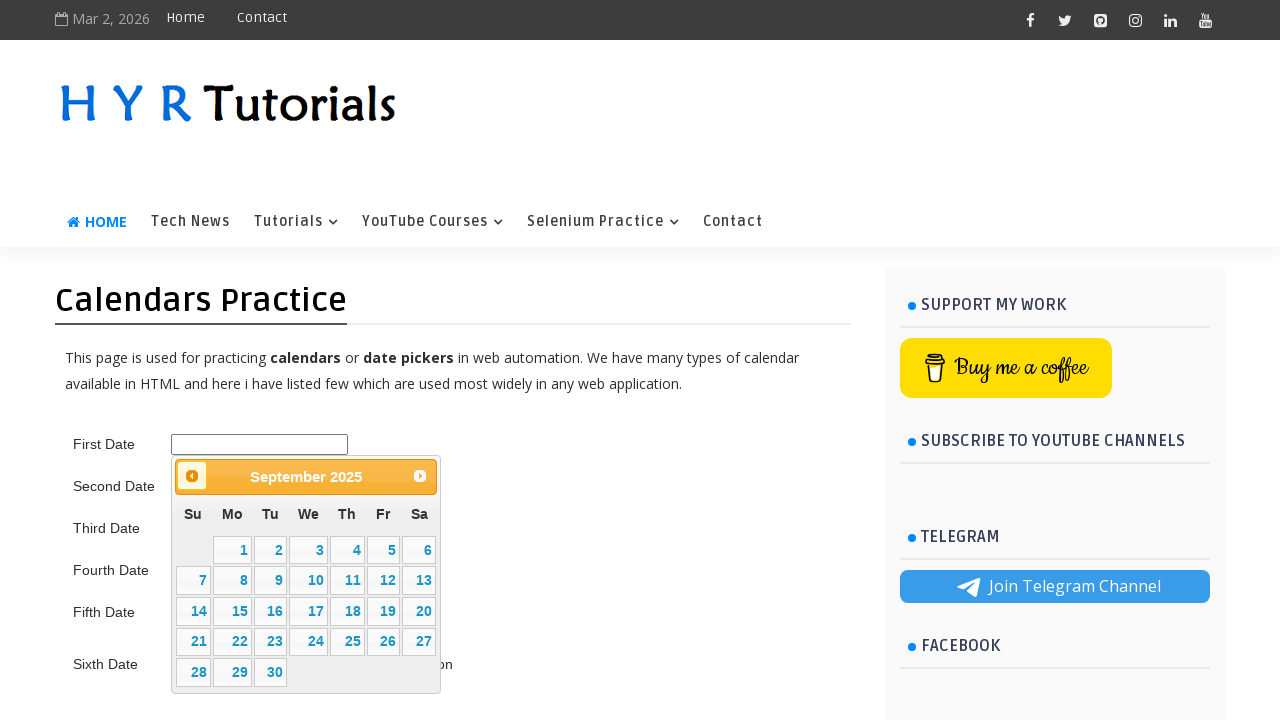

Clicked previous button to navigate backward in calendar at (192, 476) on .ui-datepicker-prev
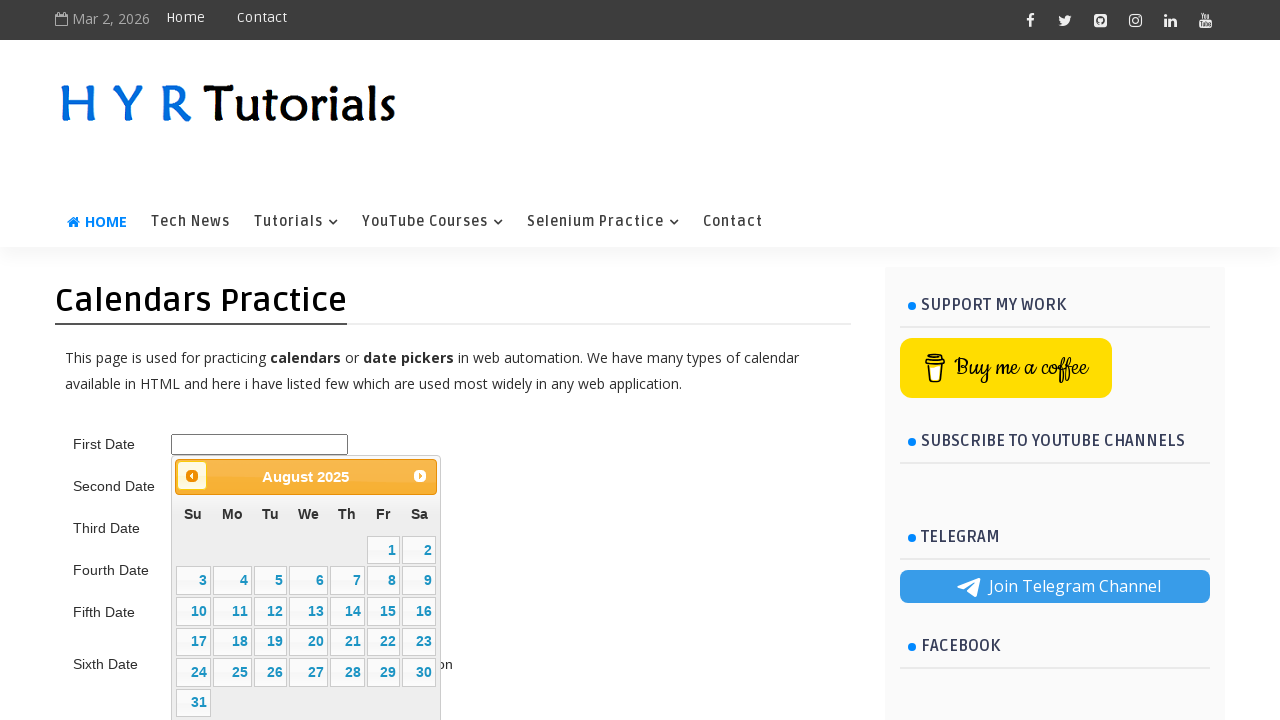

Waited 200ms for calendar to update
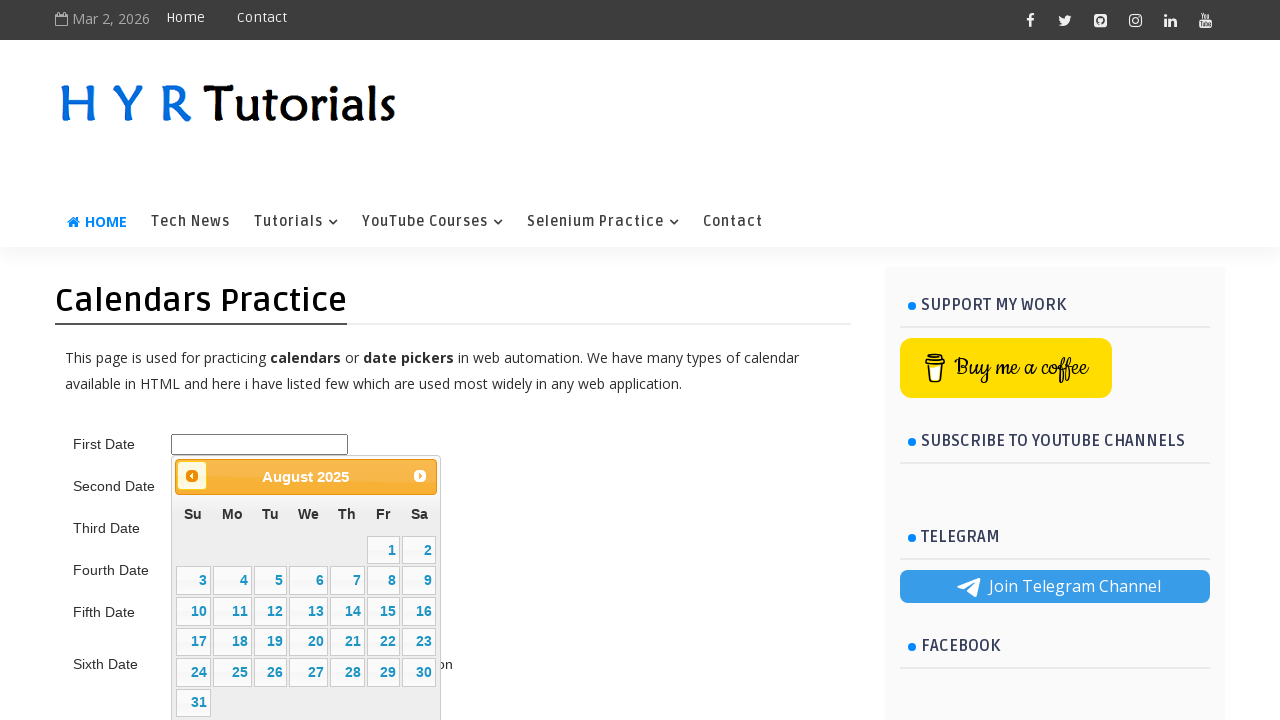

Updated calendar date: month=7, year=2025
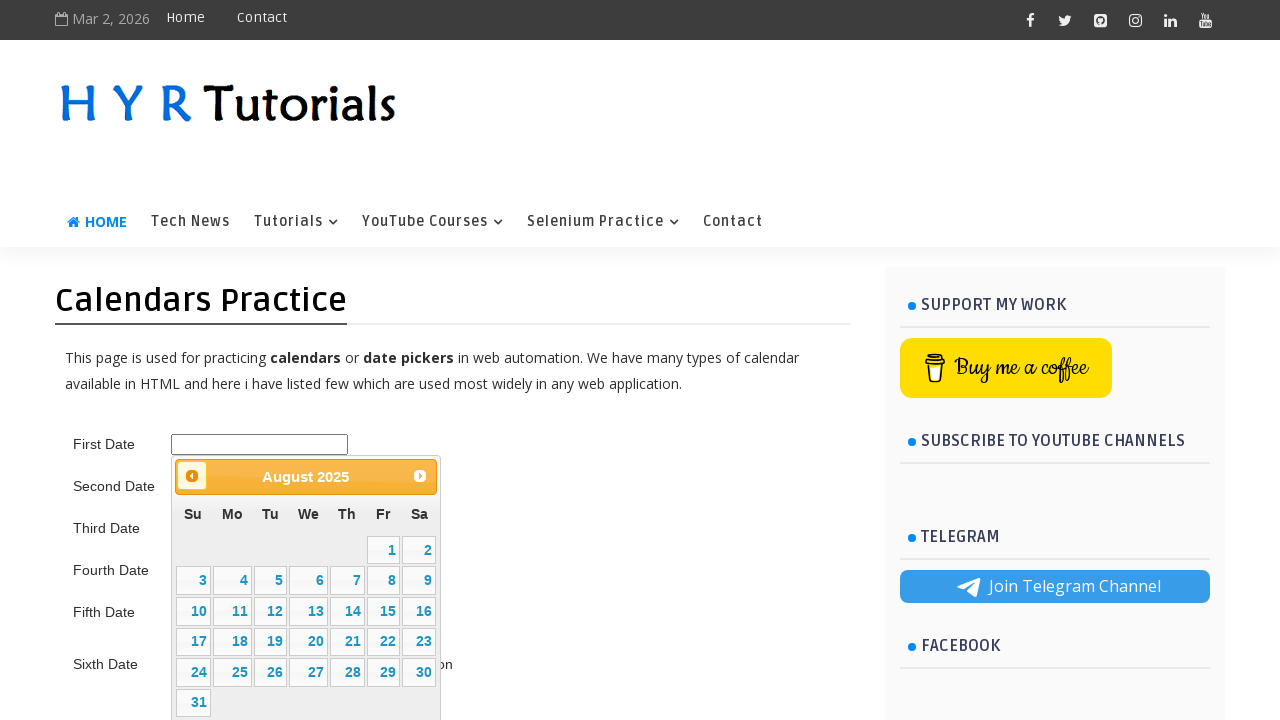

Clicked on day 15 in the calendar at (383, 611) on //table[@class='ui-datepicker-calendar']//td[not(contains(@class,'ui-datepicker-
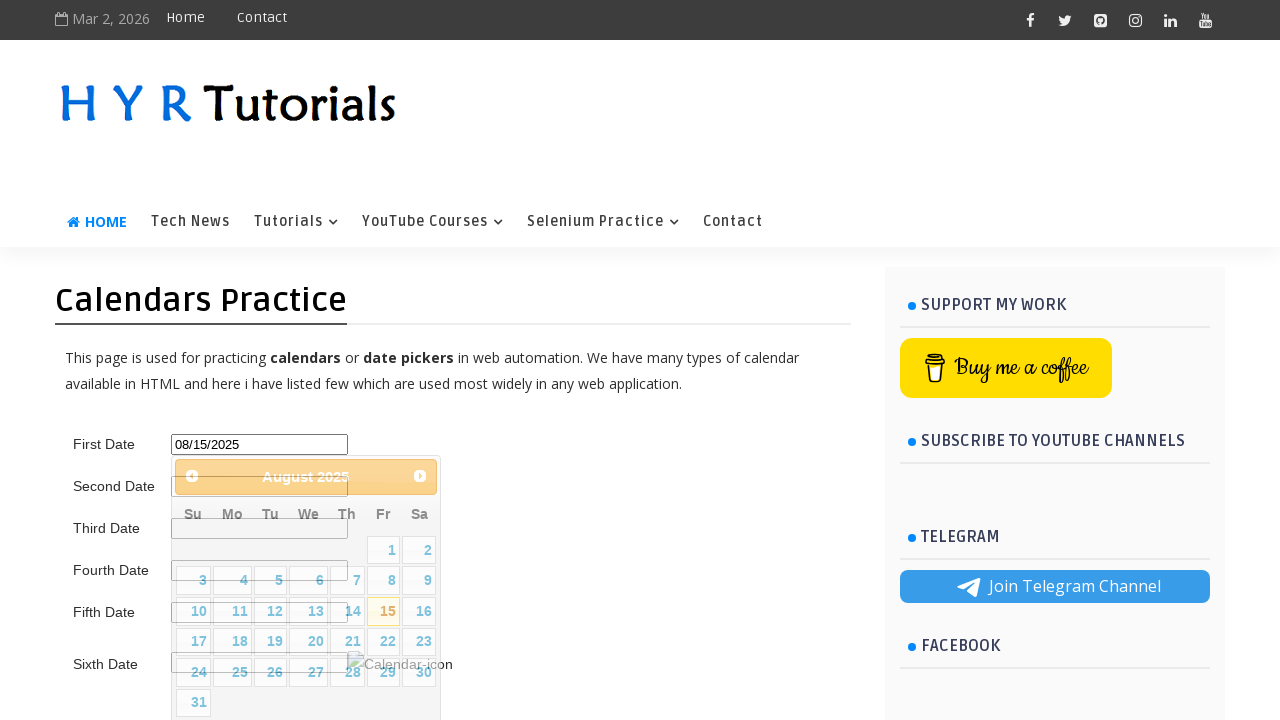

Waited 500ms for date selection to be processed
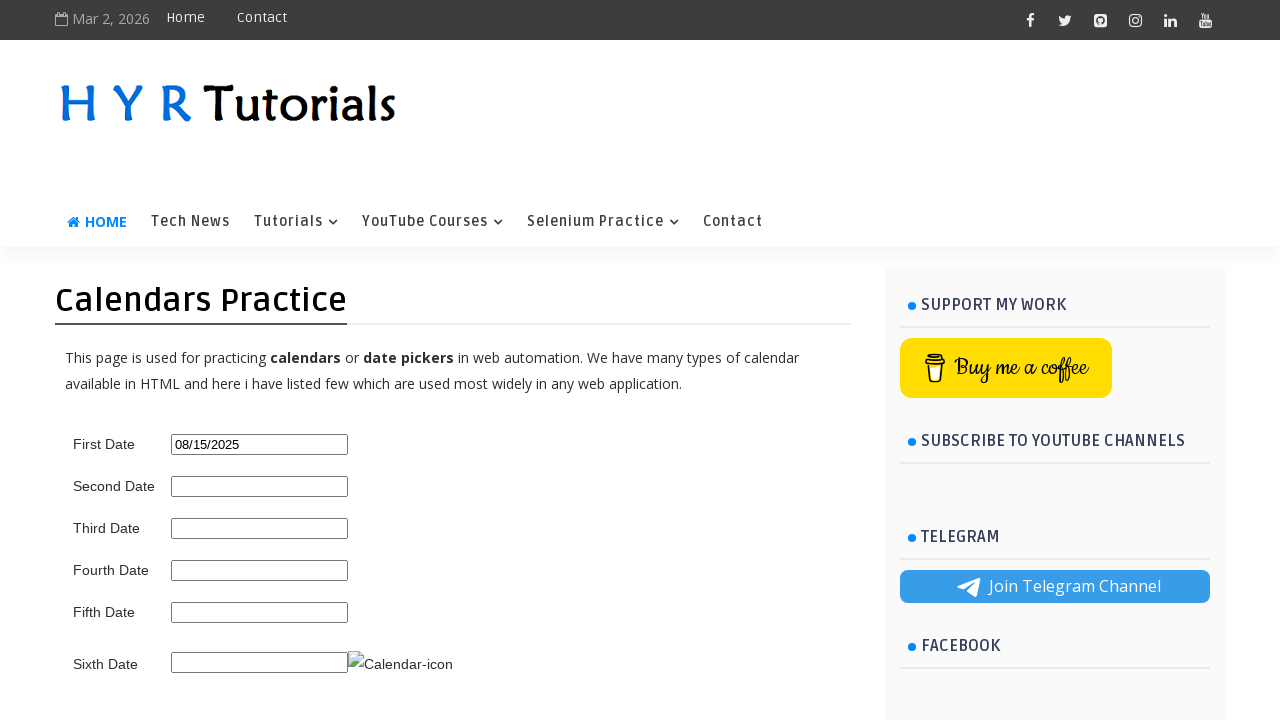

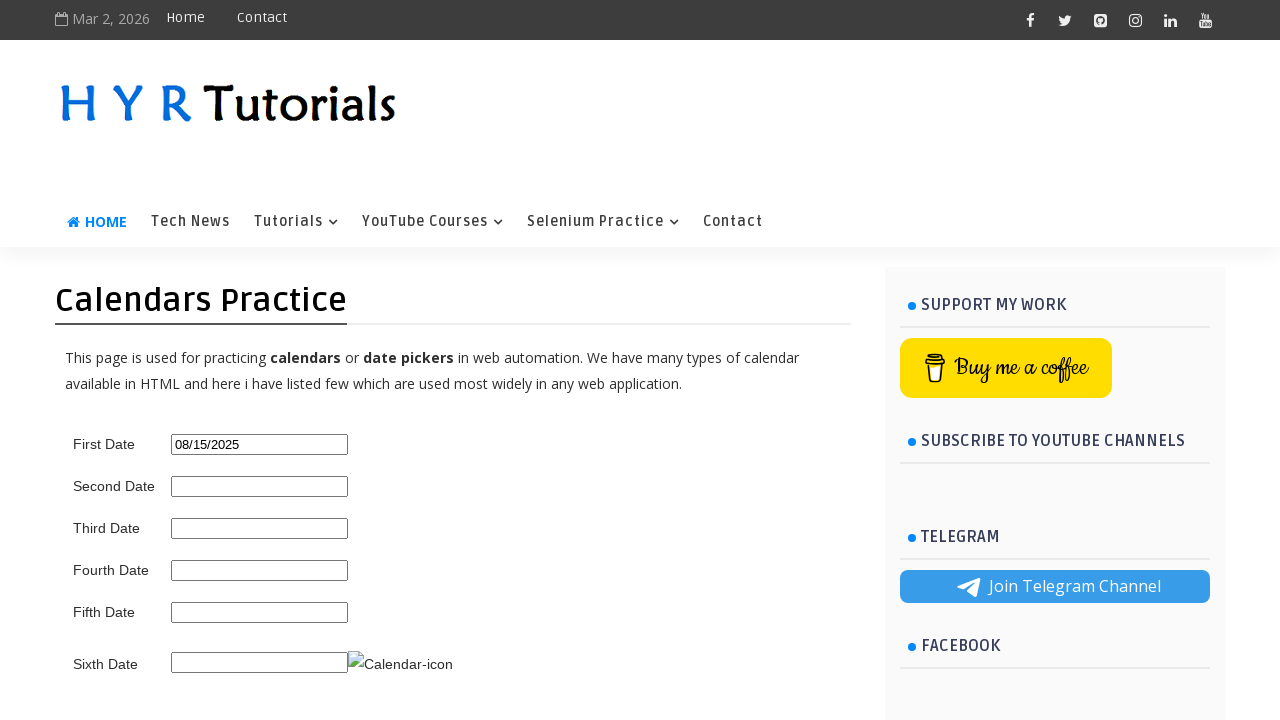